Tests adding multiple vegetable products to the shopping cart by searching for specific product names and clicking their Add to Cart buttons

Starting URL: https://rahulshettyacademy.com/seleniumPractise/

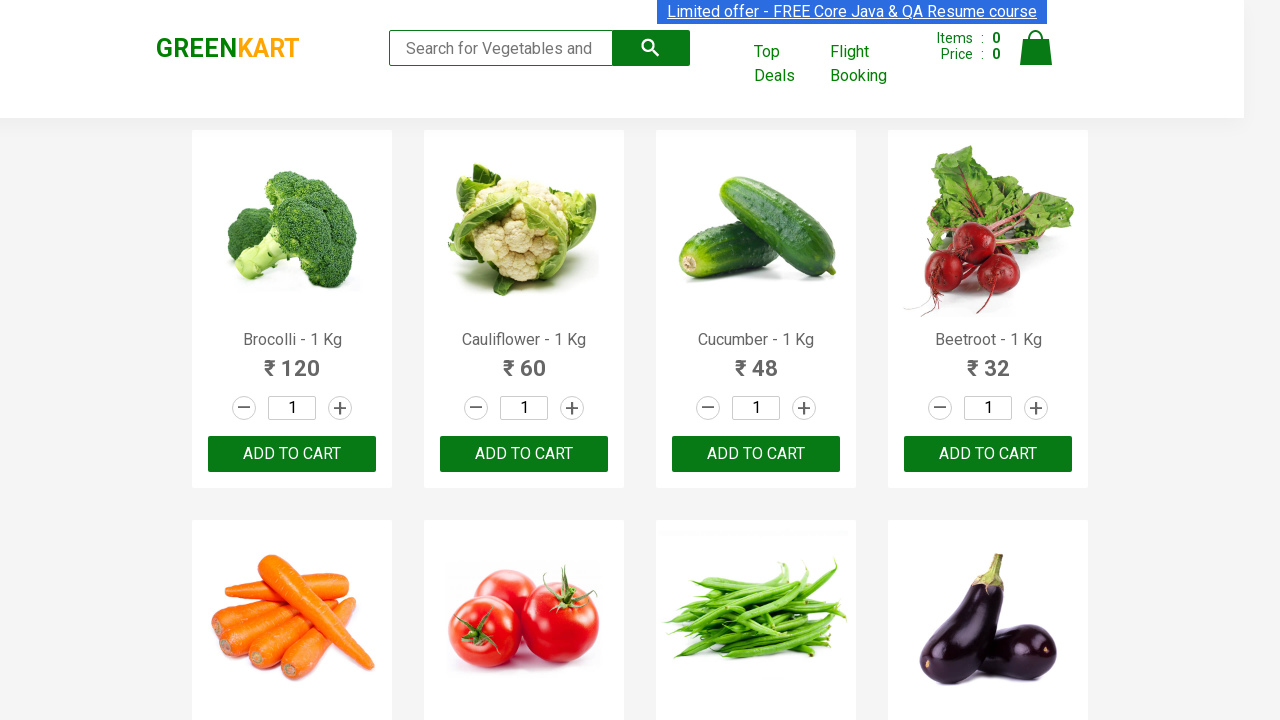

Waited 3000ms for products to load
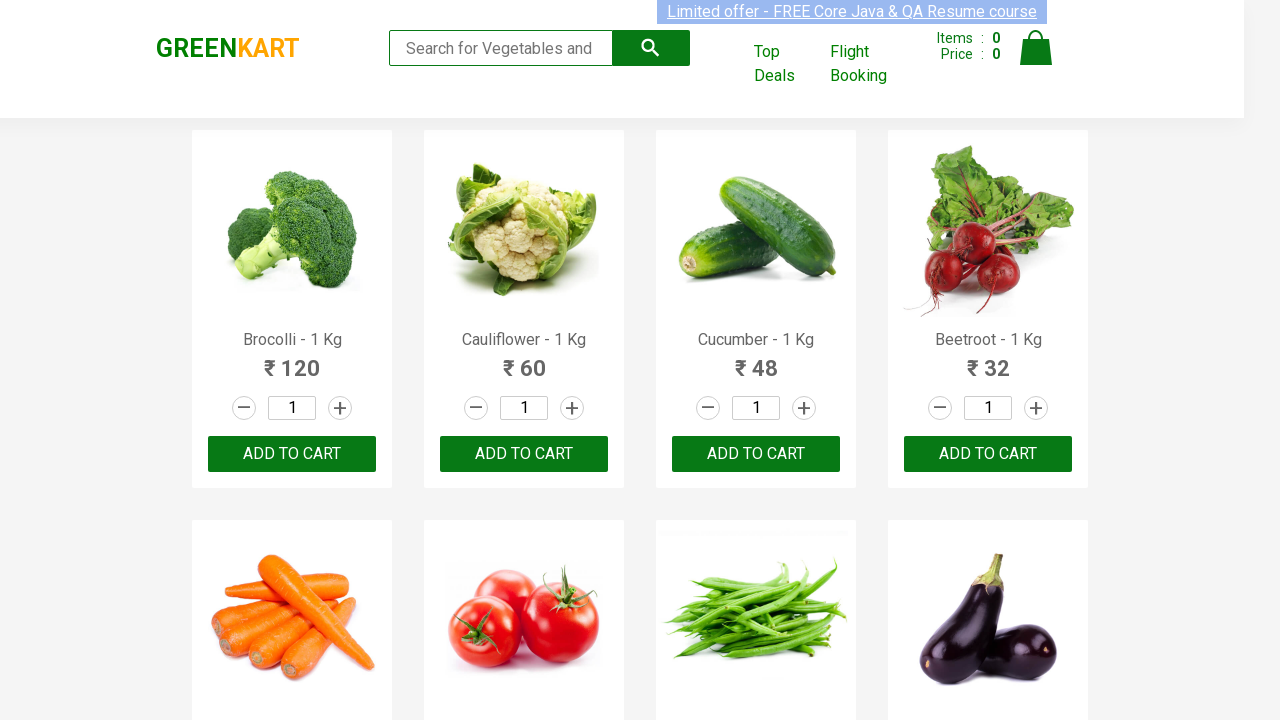

Defined list of vegetables to add: Cucumber, Brocolli, Beetroot, Pumpkin, Banana
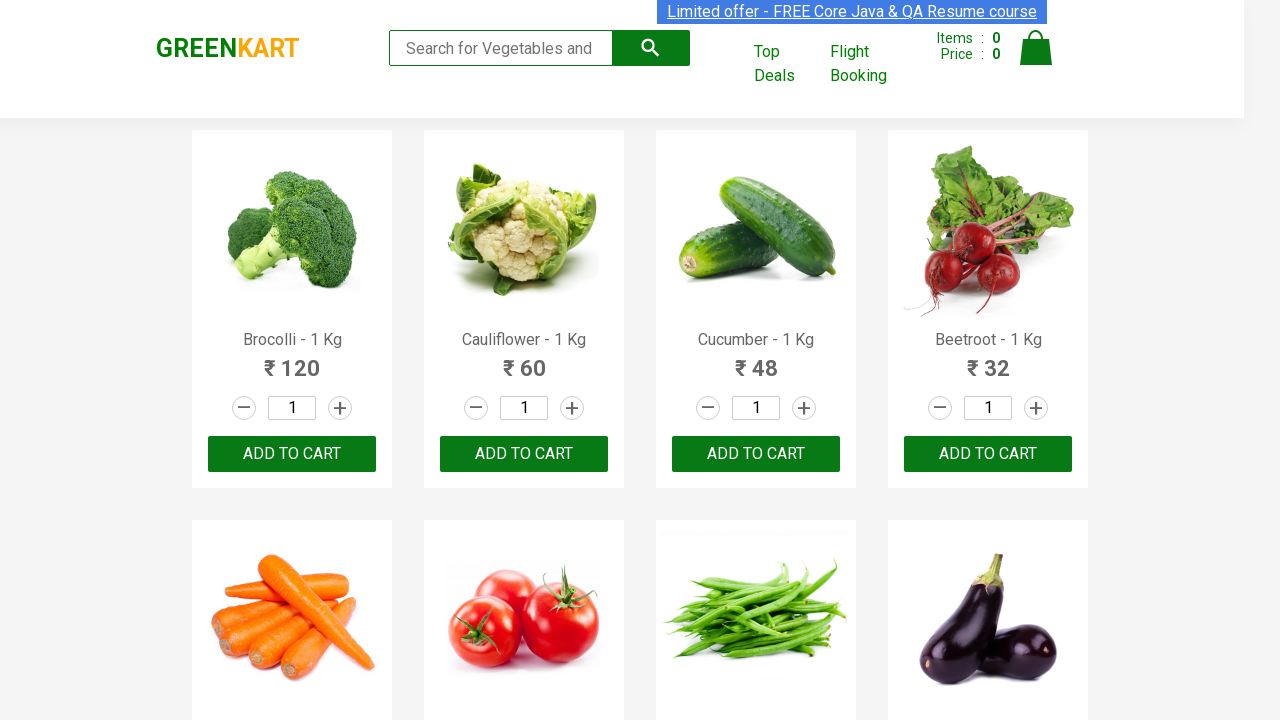

Retrieved all product elements from the page
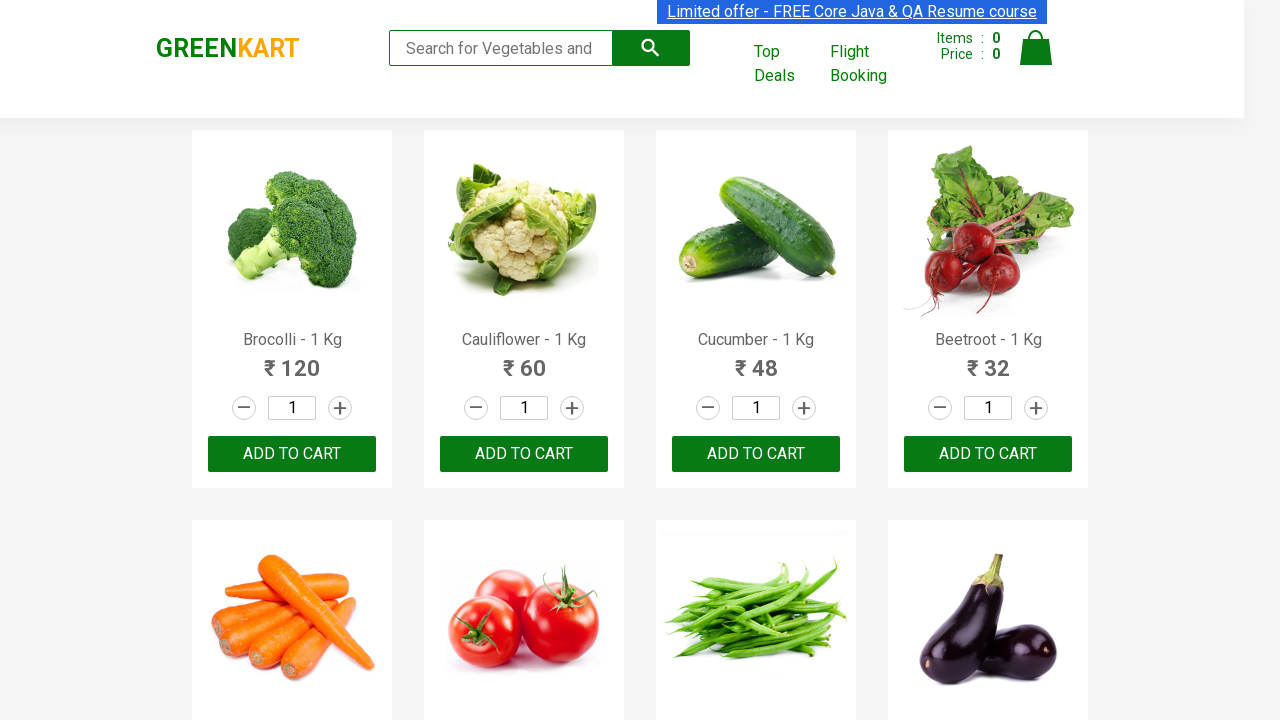

Retrieved product name: Brocolli - 1 Kg
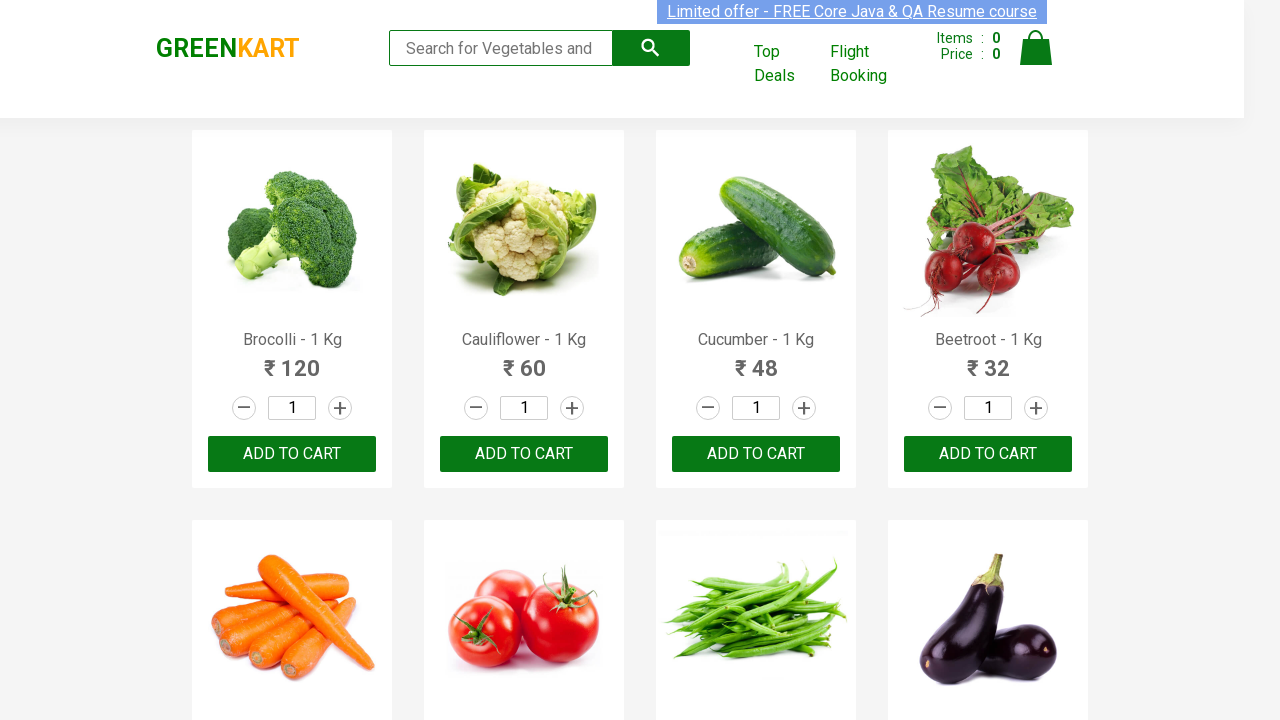

Extracted vegetable name: Brocolli
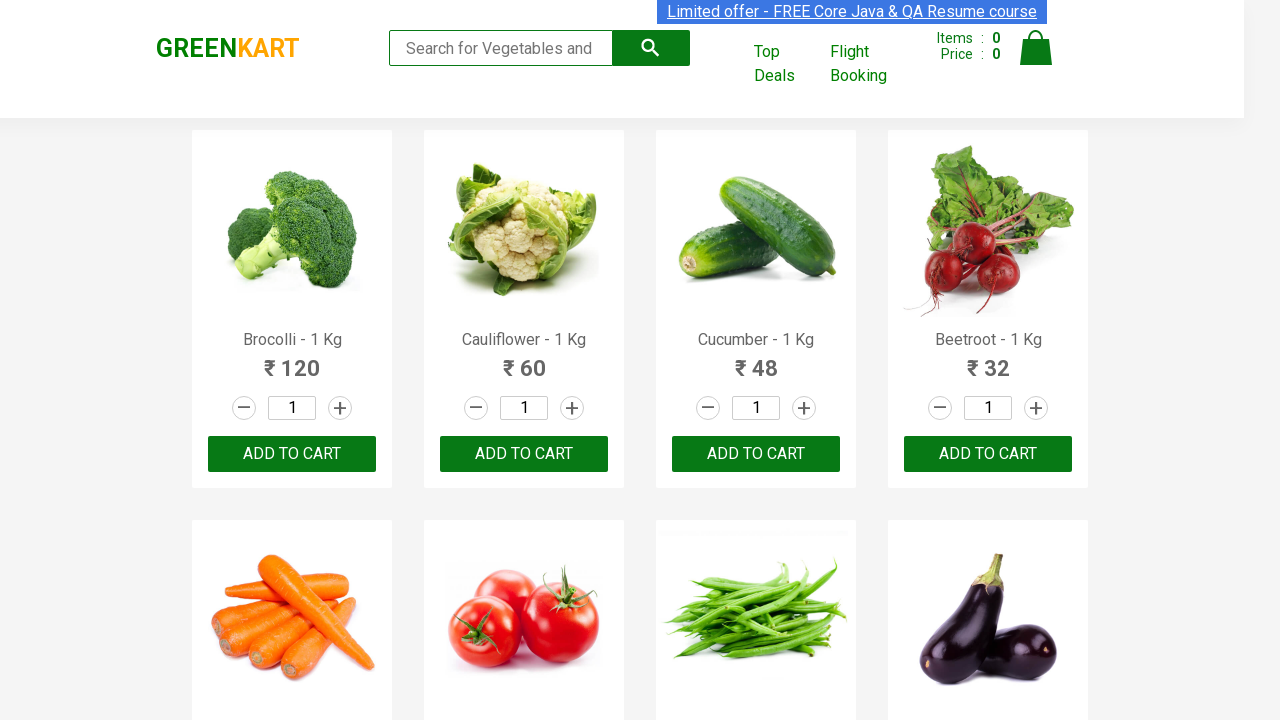

Found Brocolli in needed list (product 1 of 5)
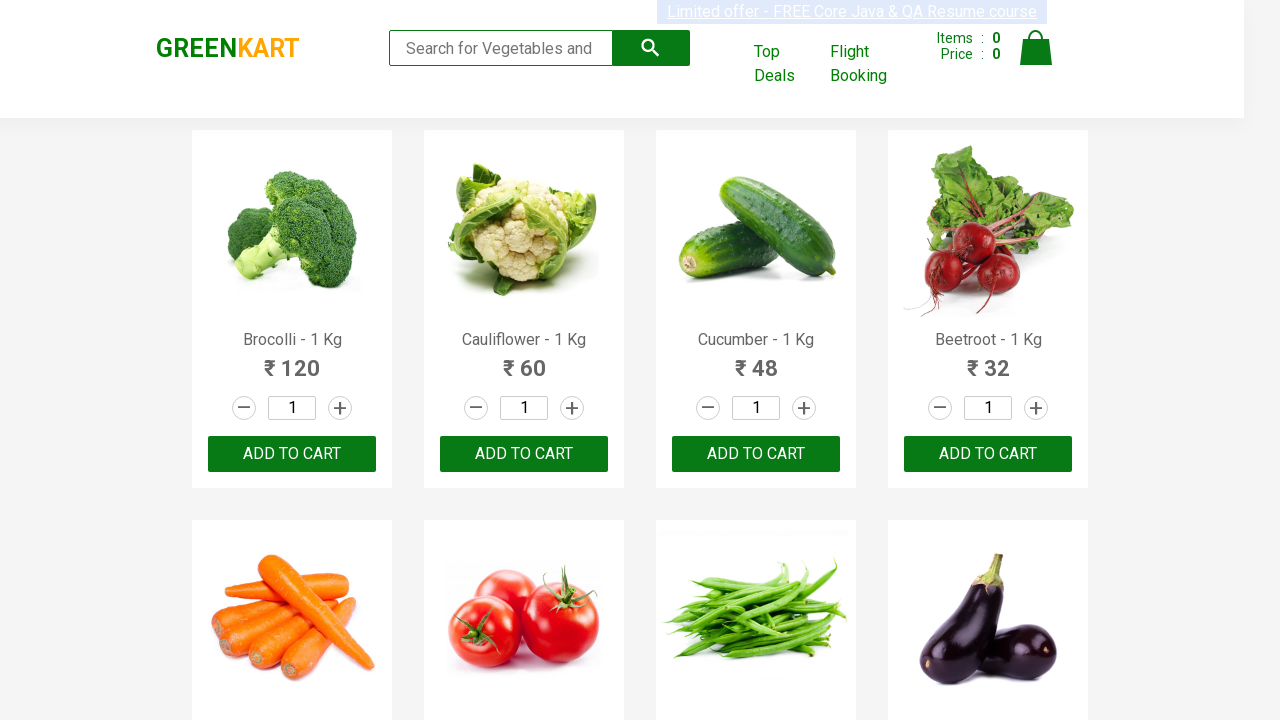

Clicked Add to Cart button for Brocolli at (292, 454) on xpath=//div[@class='product-action']/button >> nth=0
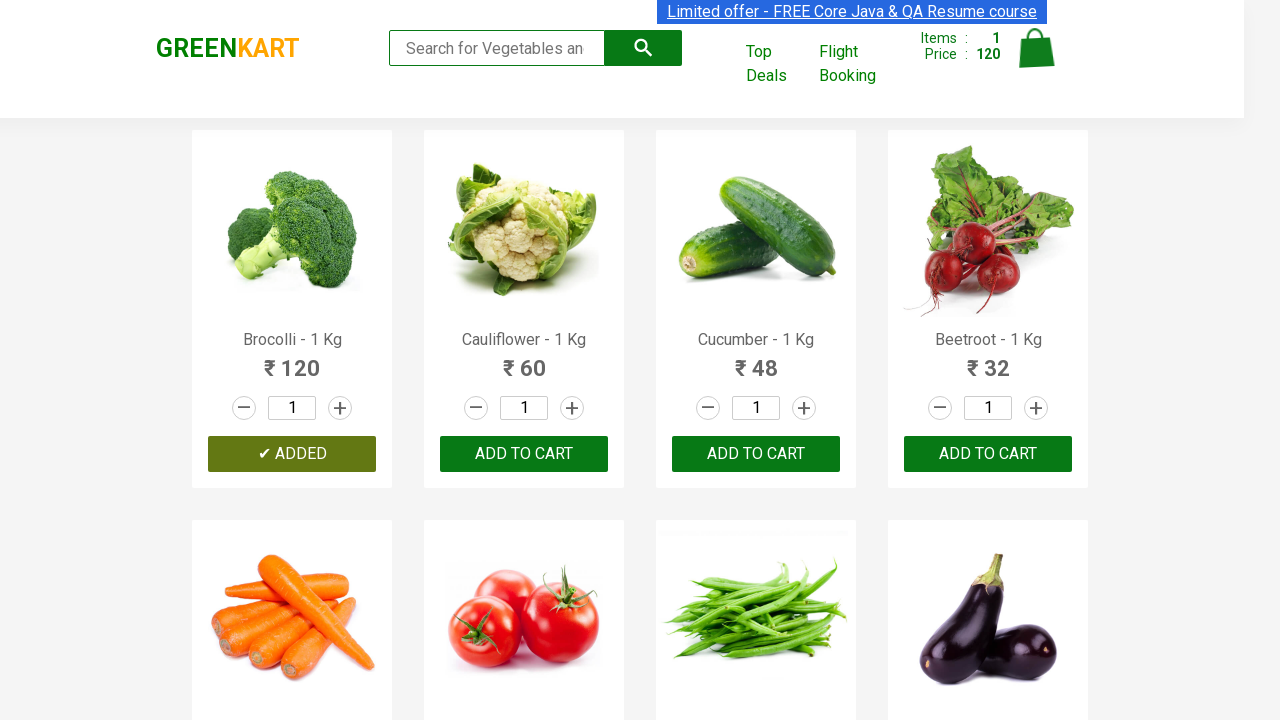

Retrieved product name: Cauliflower - 1 Kg
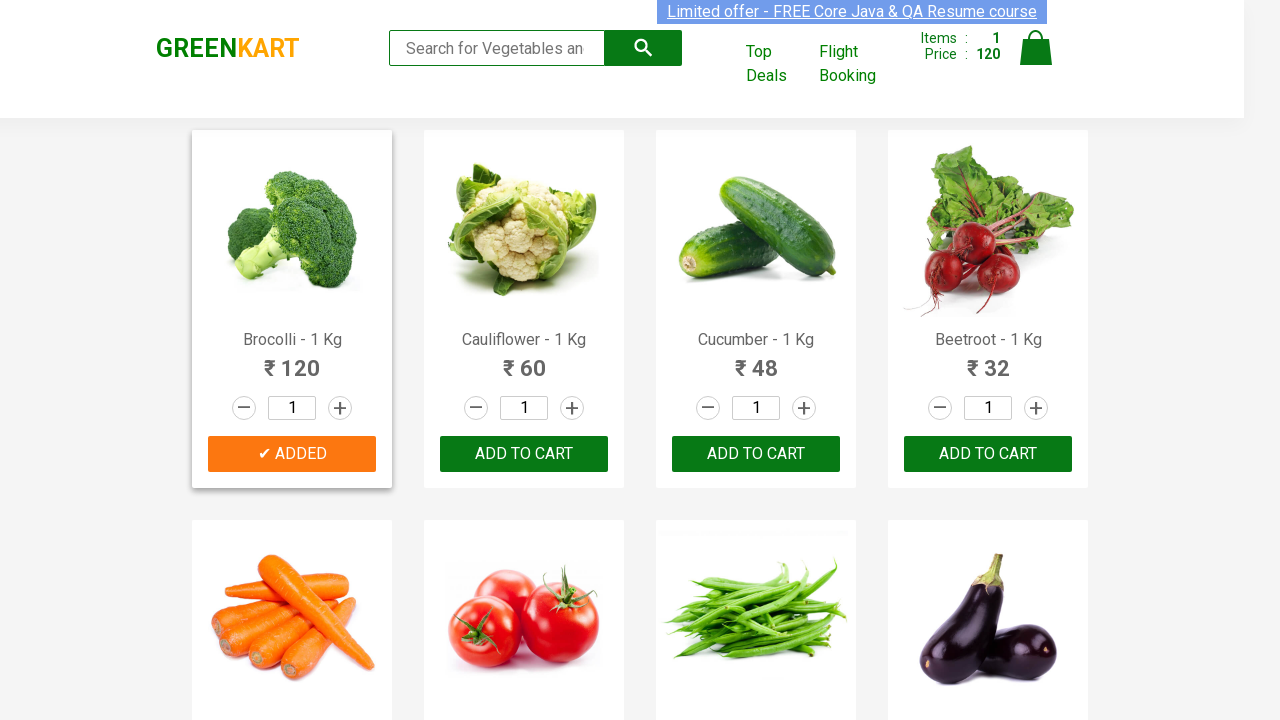

Extracted vegetable name: Cauliflower
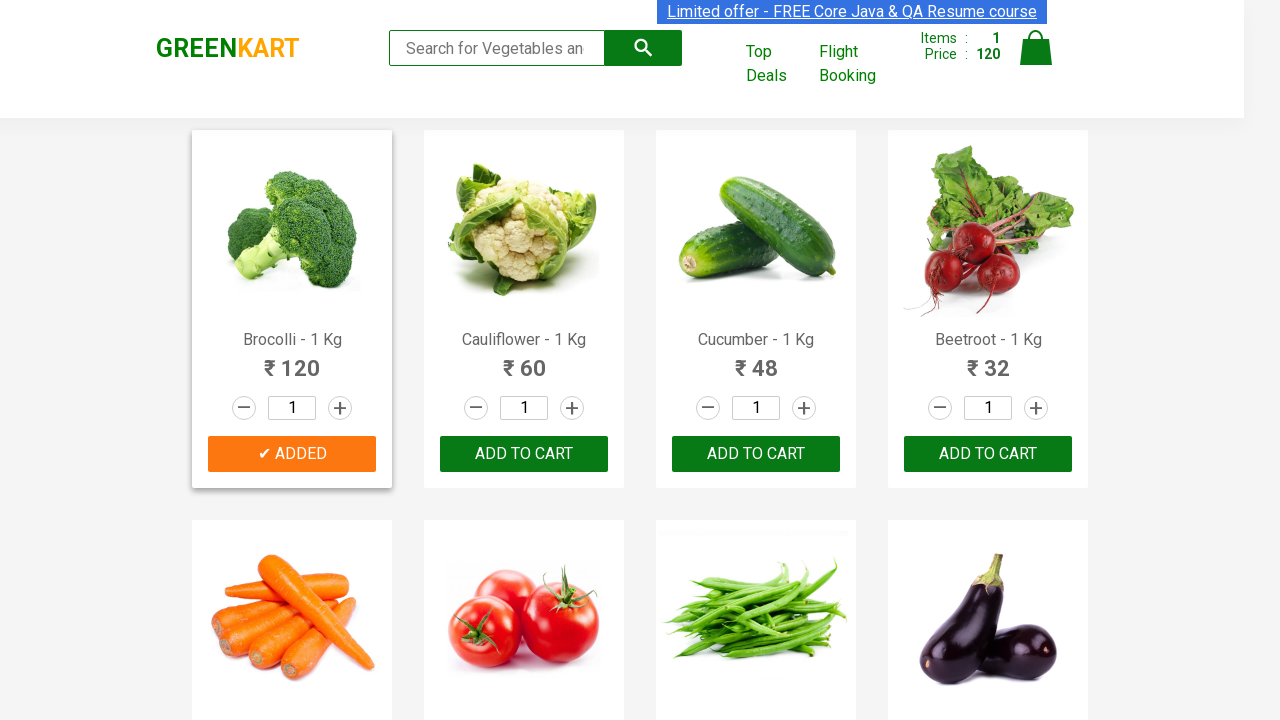

Retrieved product name: Cucumber - 1 Kg
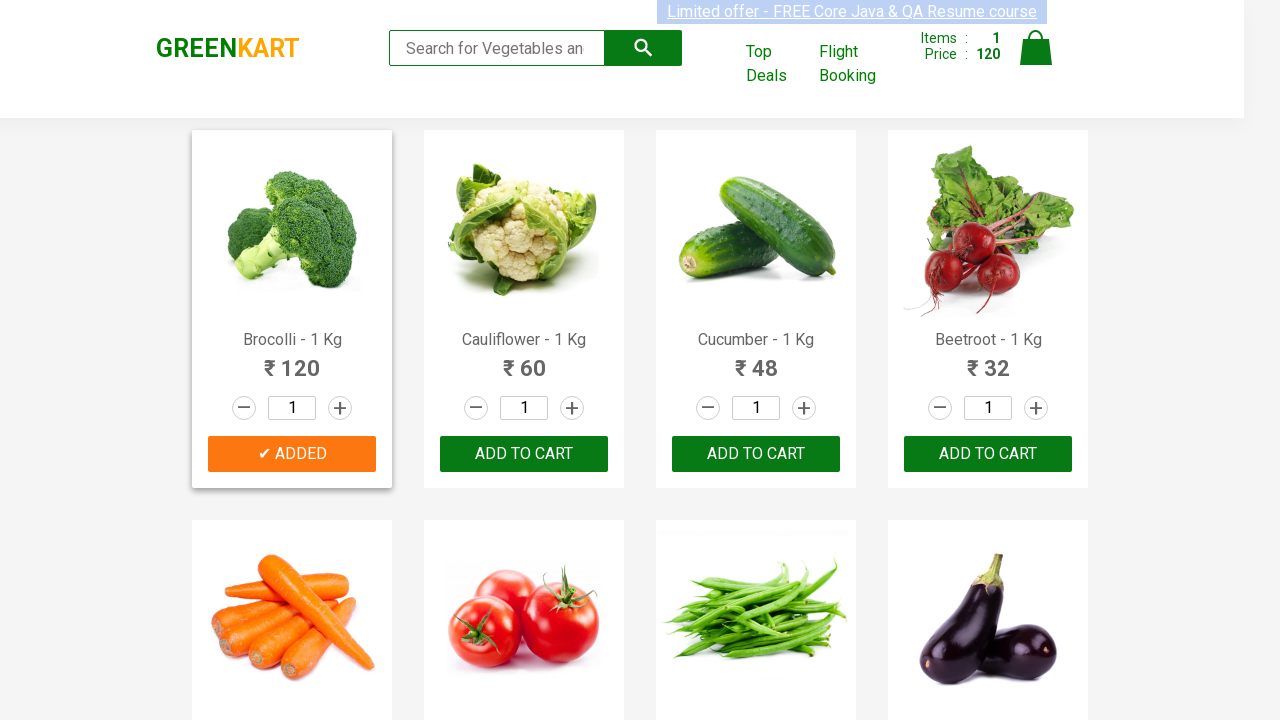

Extracted vegetable name: Cucumber
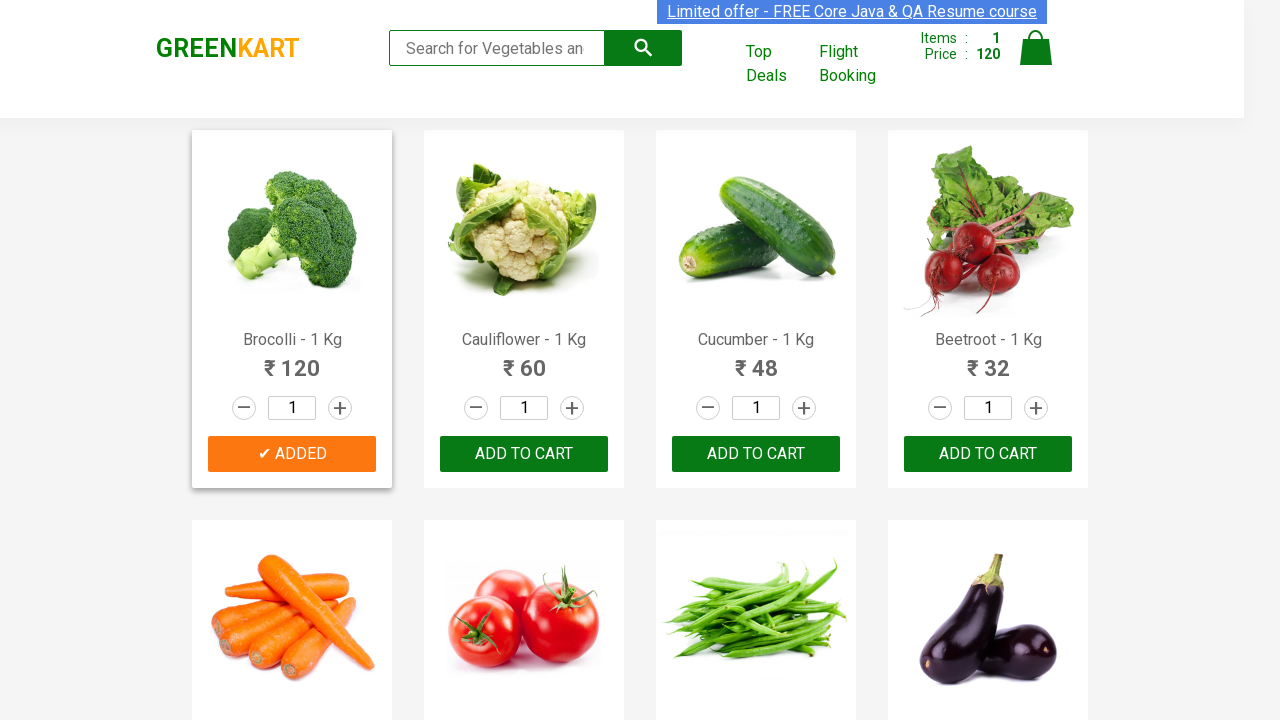

Found Cucumber in needed list (product 2 of 5)
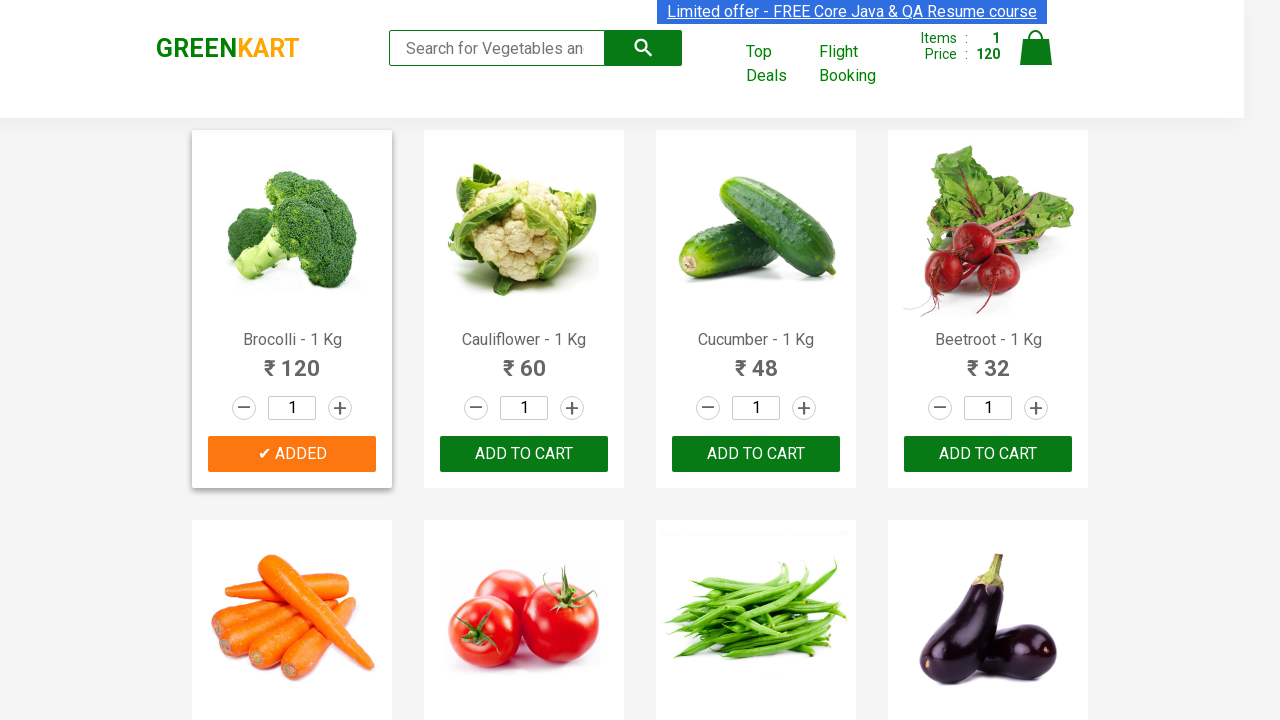

Clicked Add to Cart button for Cucumber at (756, 454) on xpath=//div[@class='product-action']/button >> nth=2
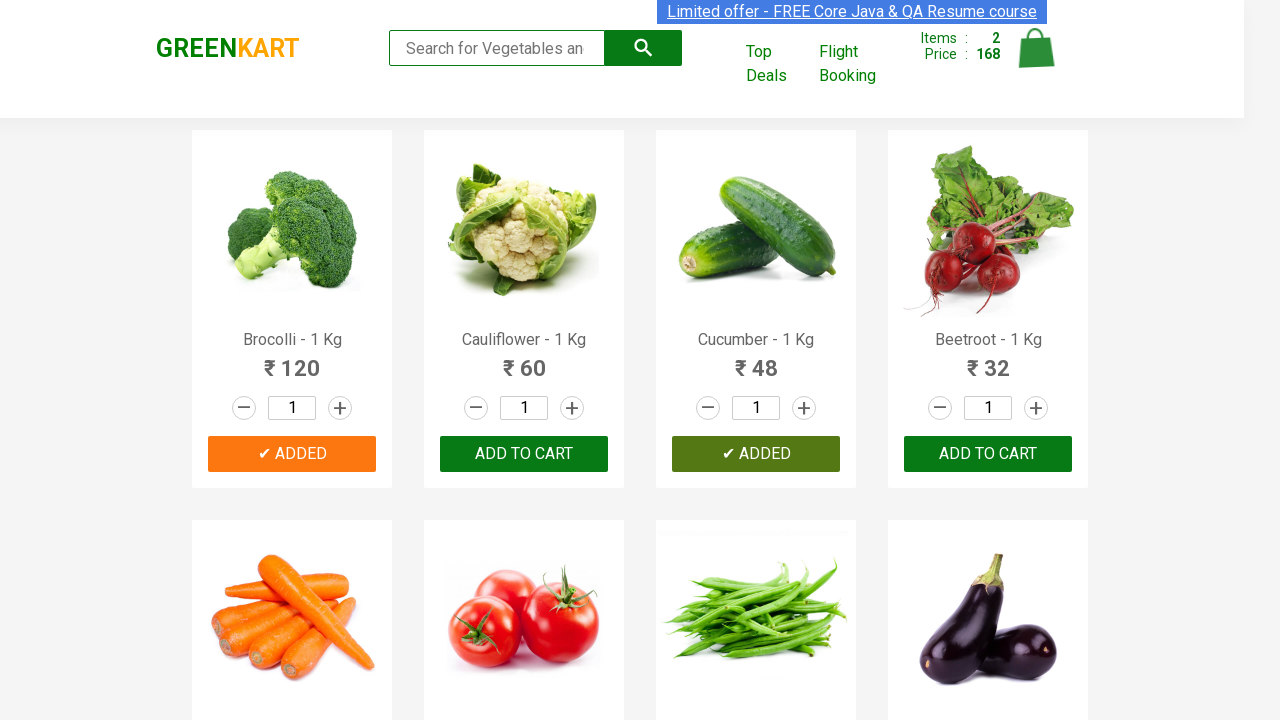

Retrieved product name: Beetroot - 1 Kg
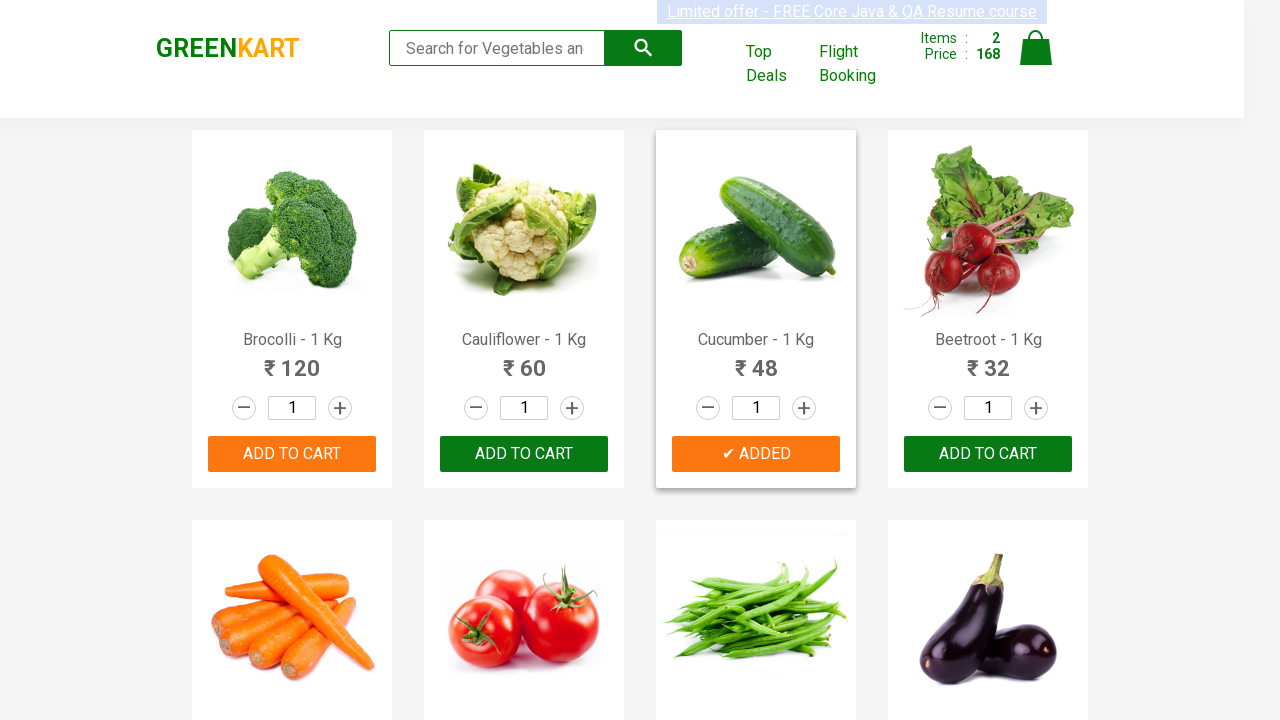

Extracted vegetable name: Beetroot
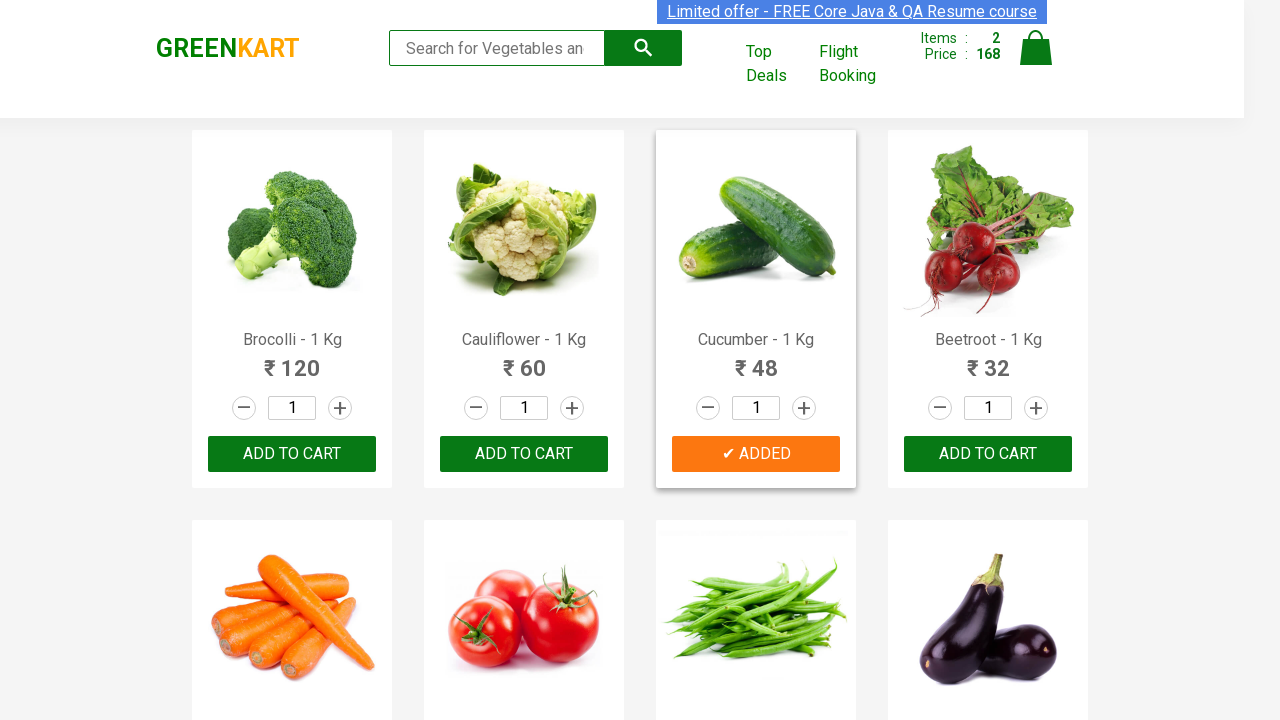

Found Beetroot in needed list (product 3 of 5)
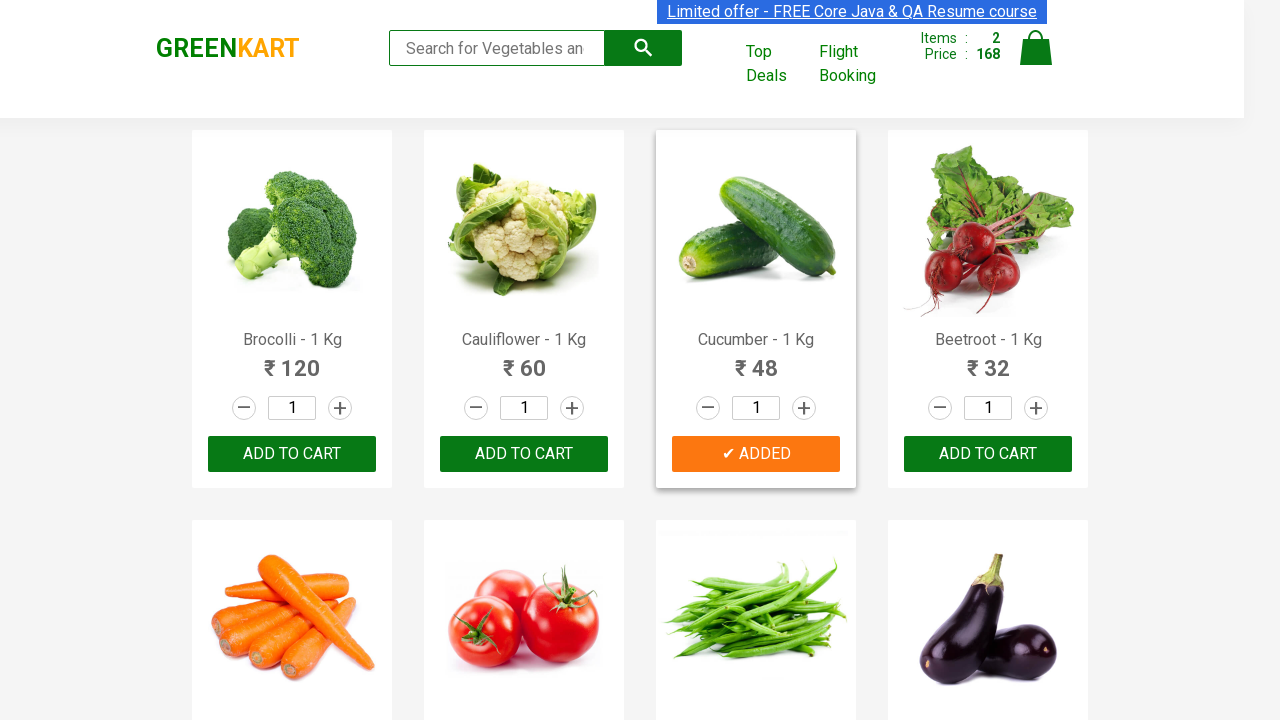

Clicked Add to Cart button for Beetroot at (988, 454) on xpath=//div[@class='product-action']/button >> nth=3
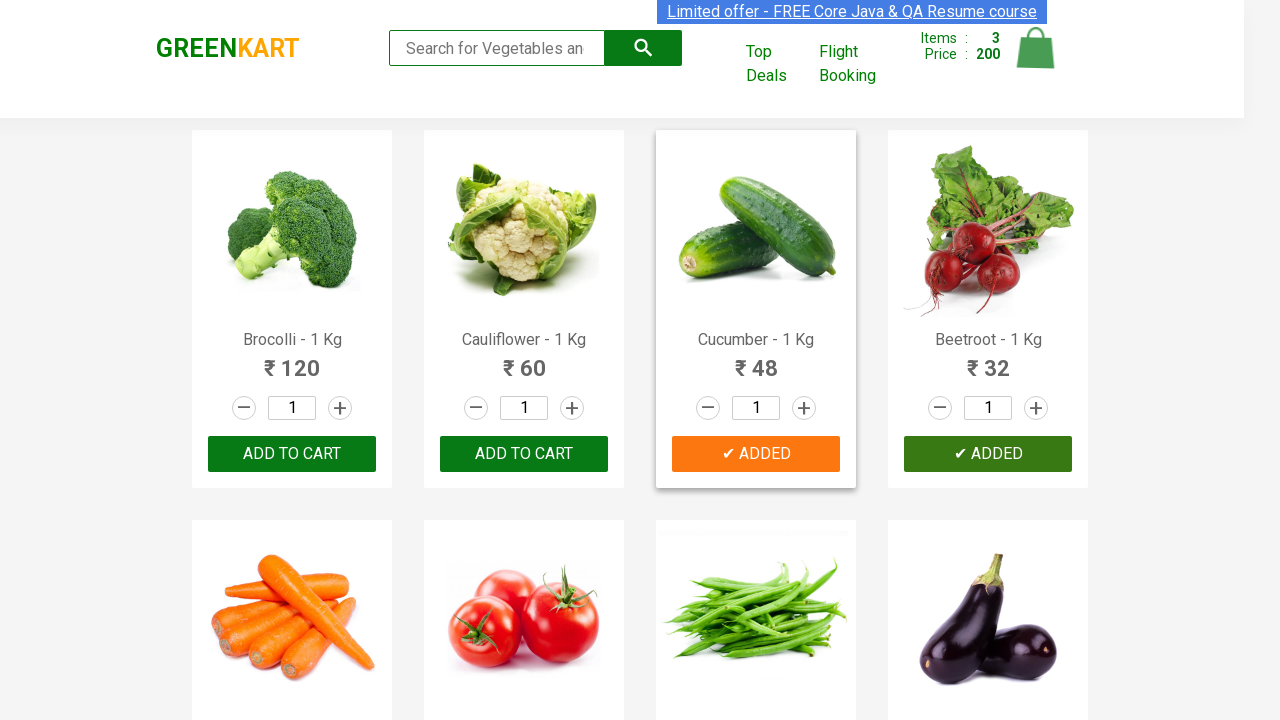

Retrieved product name: Carrot - 1 Kg
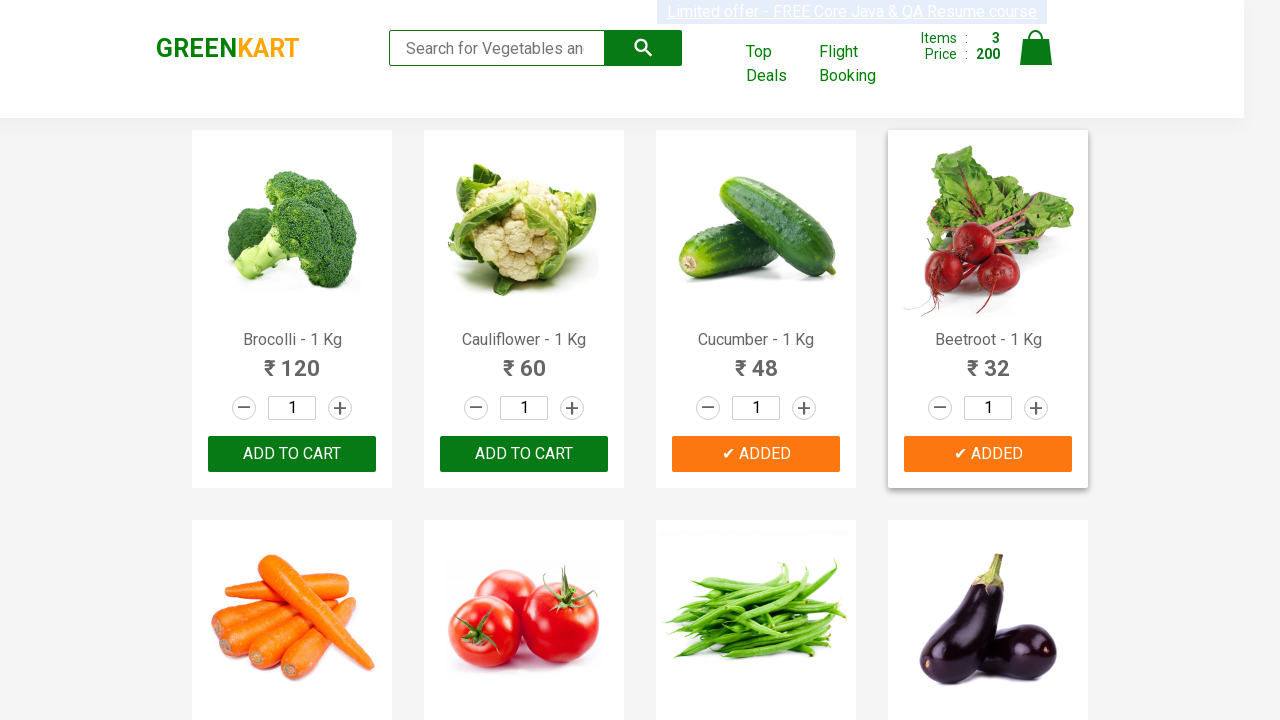

Extracted vegetable name: Carrot
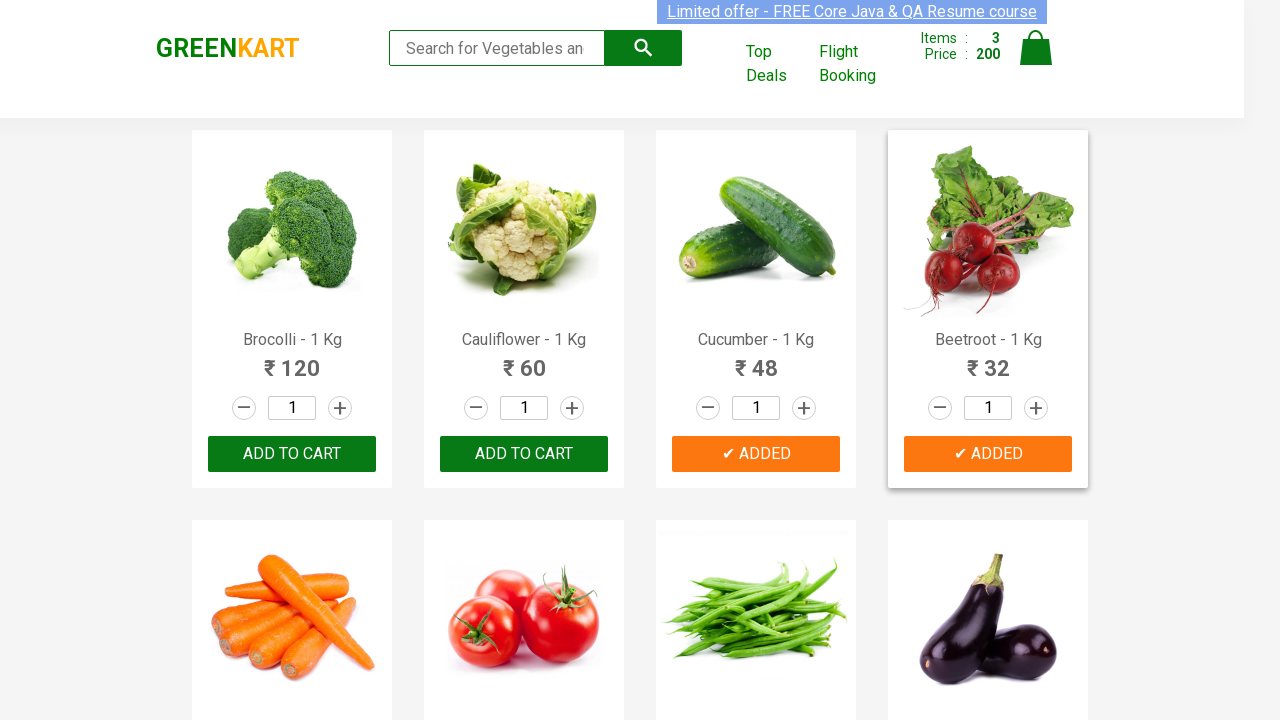

Retrieved product name: Tomato - 1 Kg
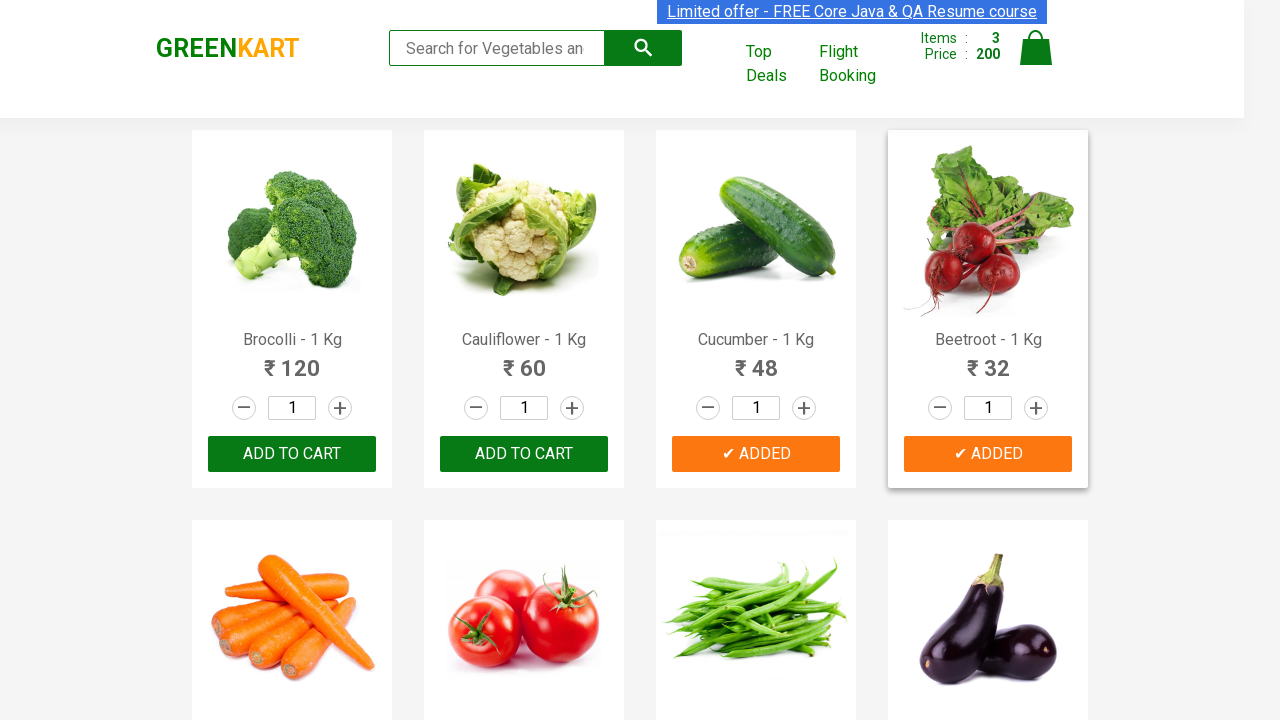

Extracted vegetable name: Tomato
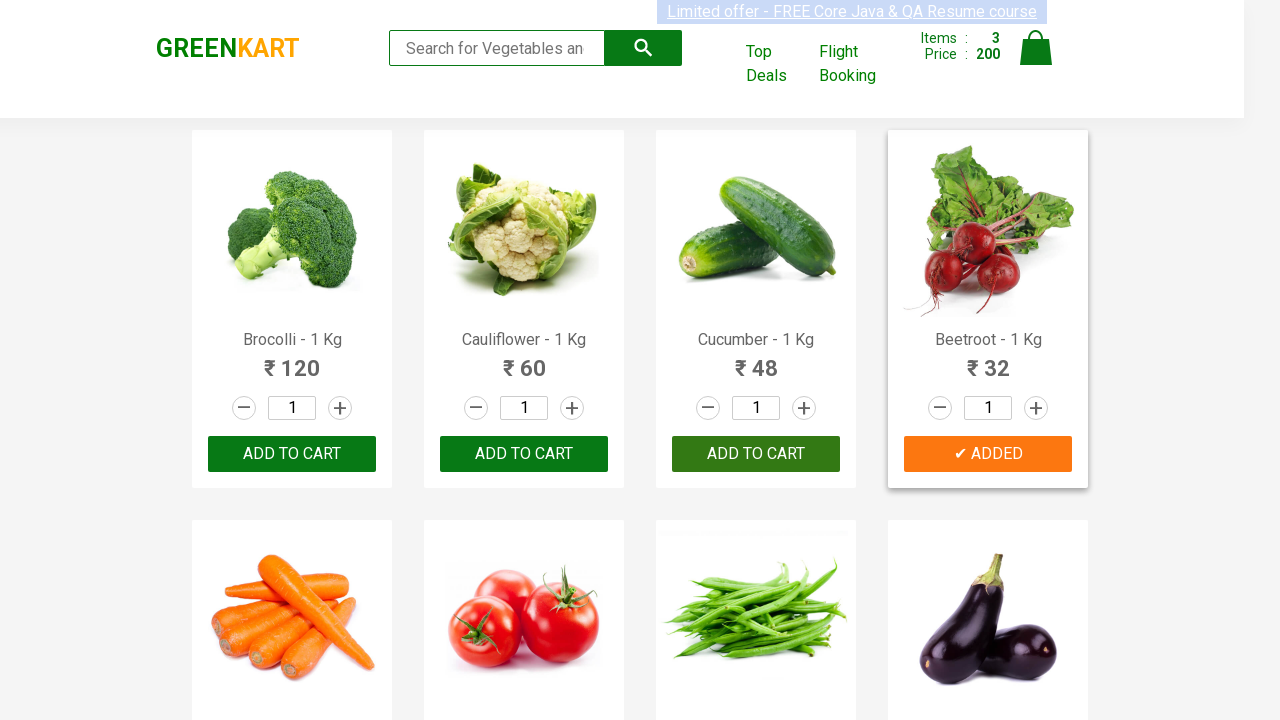

Retrieved product name: Beans - 1 Kg
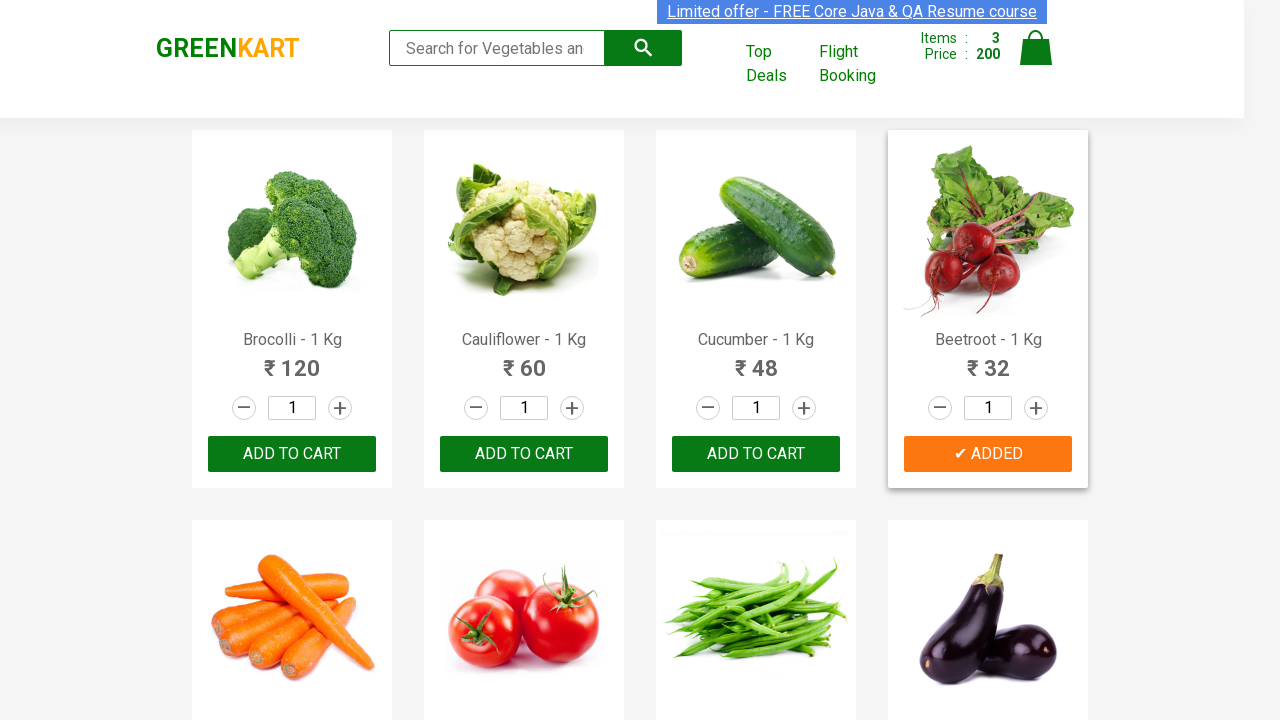

Extracted vegetable name: Beans
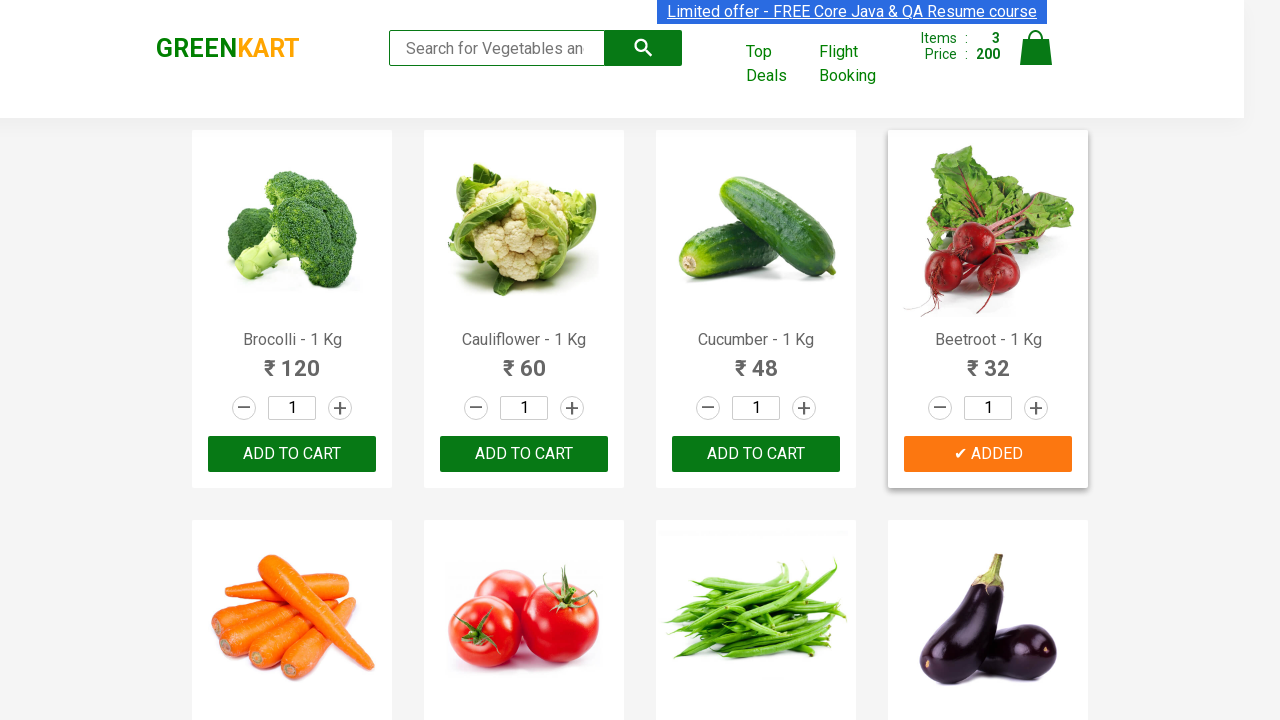

Retrieved product name: Brinjal - 1 Kg
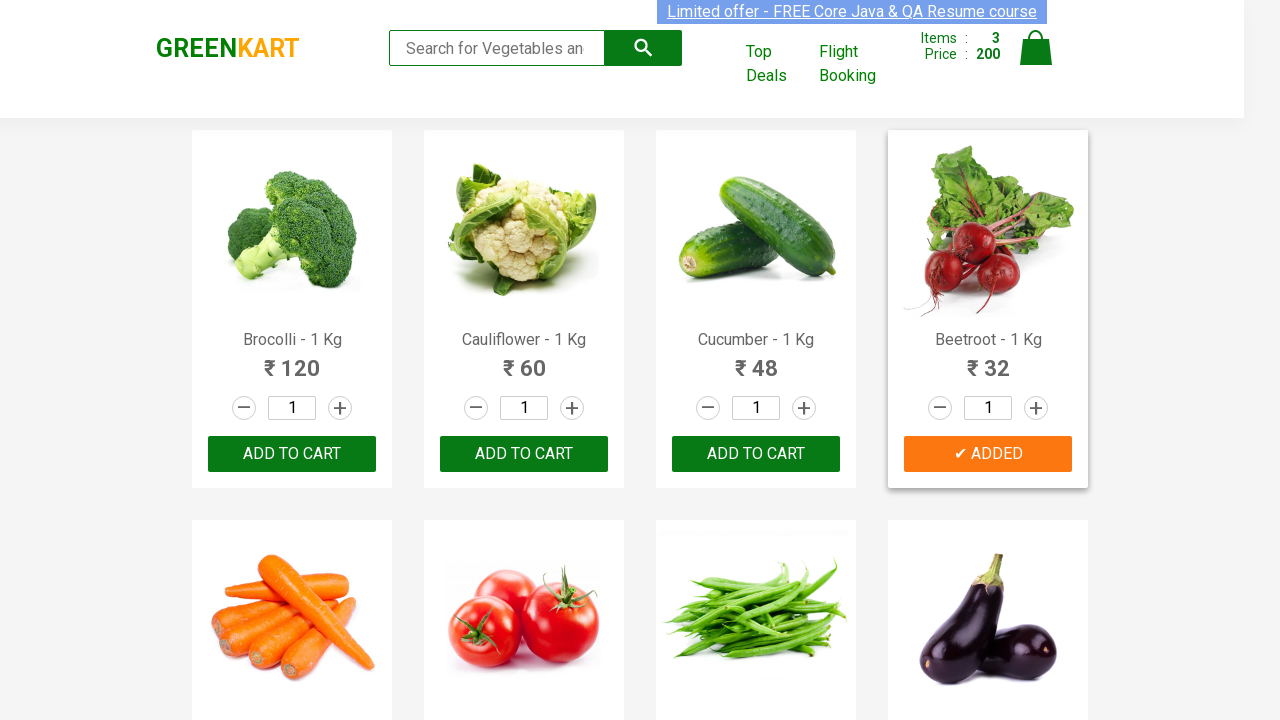

Extracted vegetable name: Brinjal
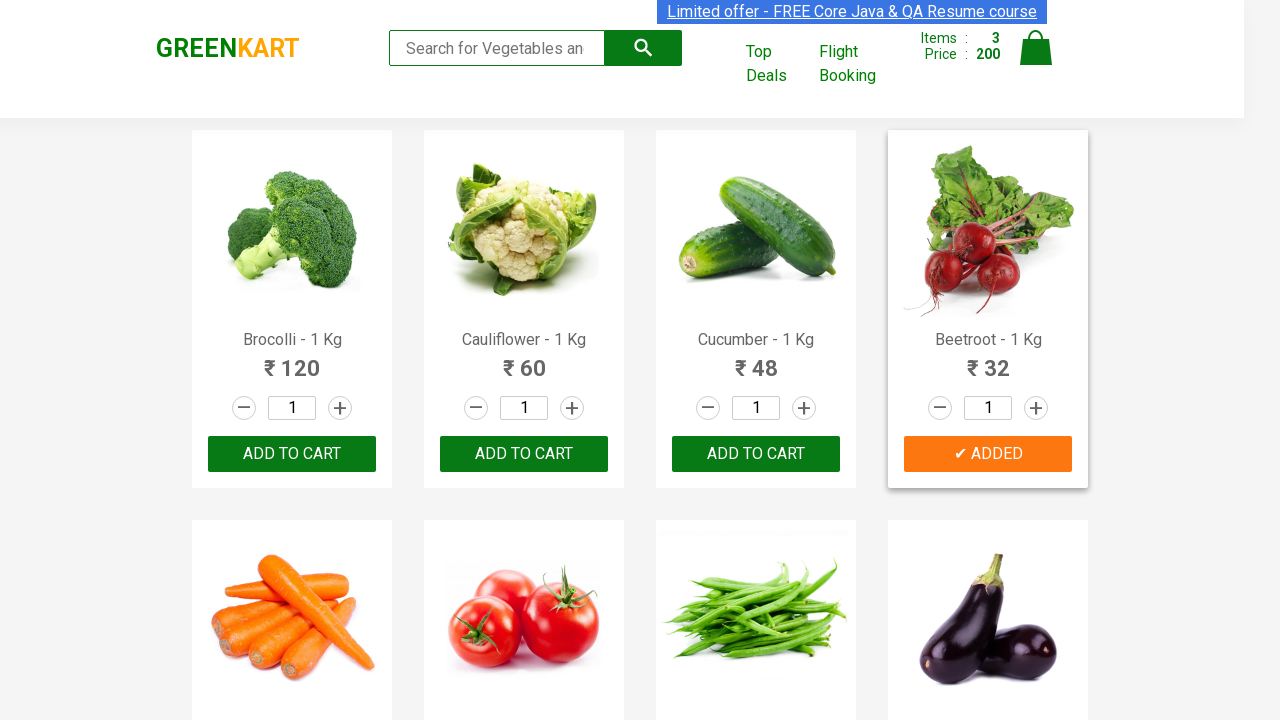

Retrieved product name: Capsicum
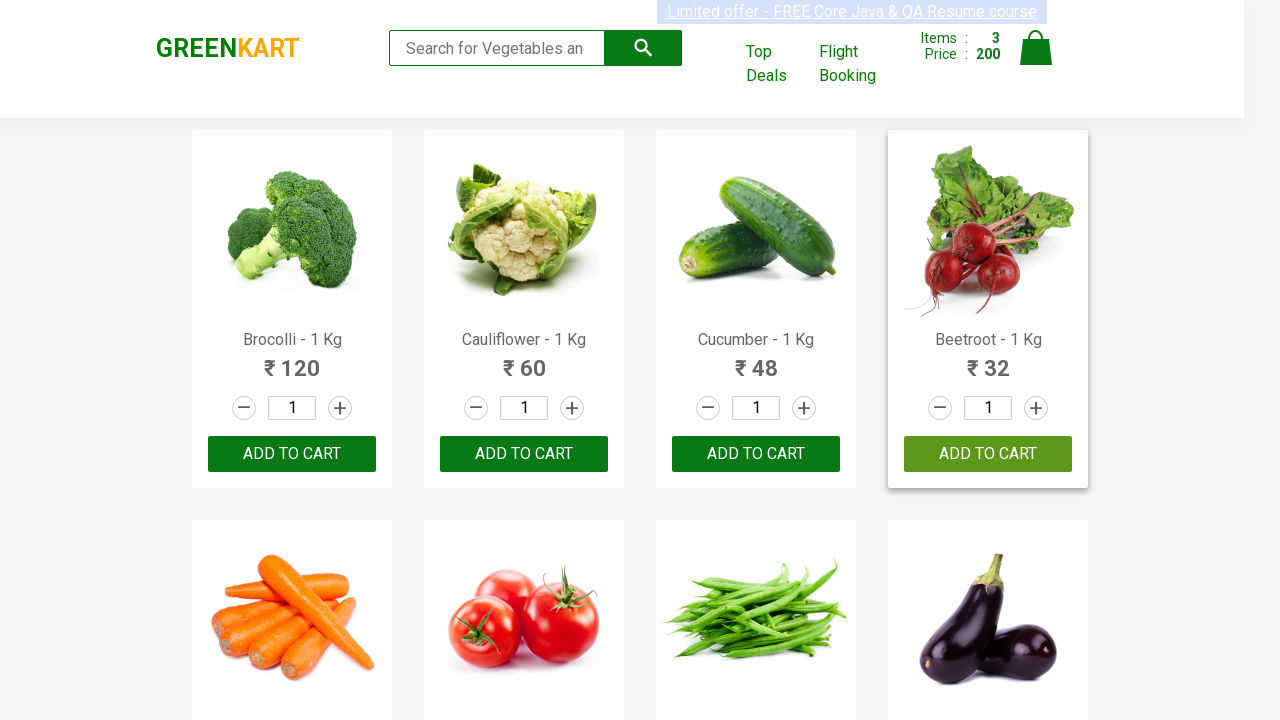

Extracted vegetable name: Capsicum
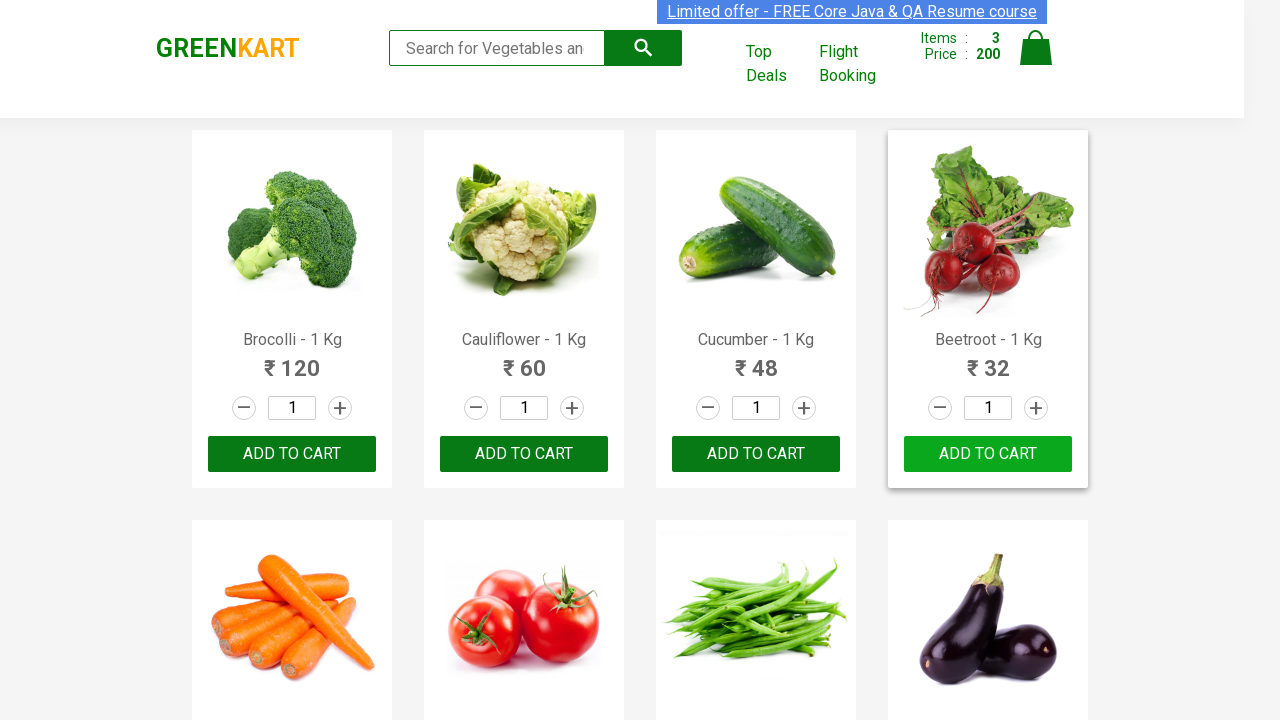

Retrieved product name: Mushroom - 1 Kg
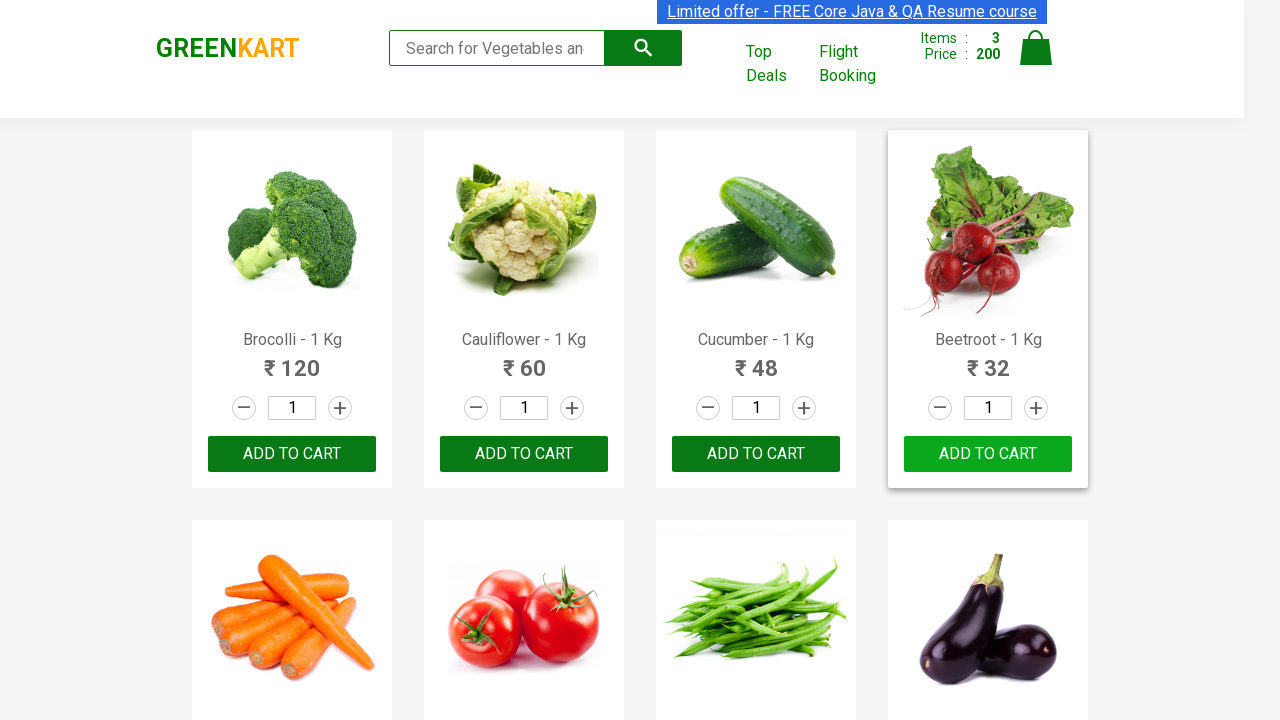

Extracted vegetable name: Mushroom
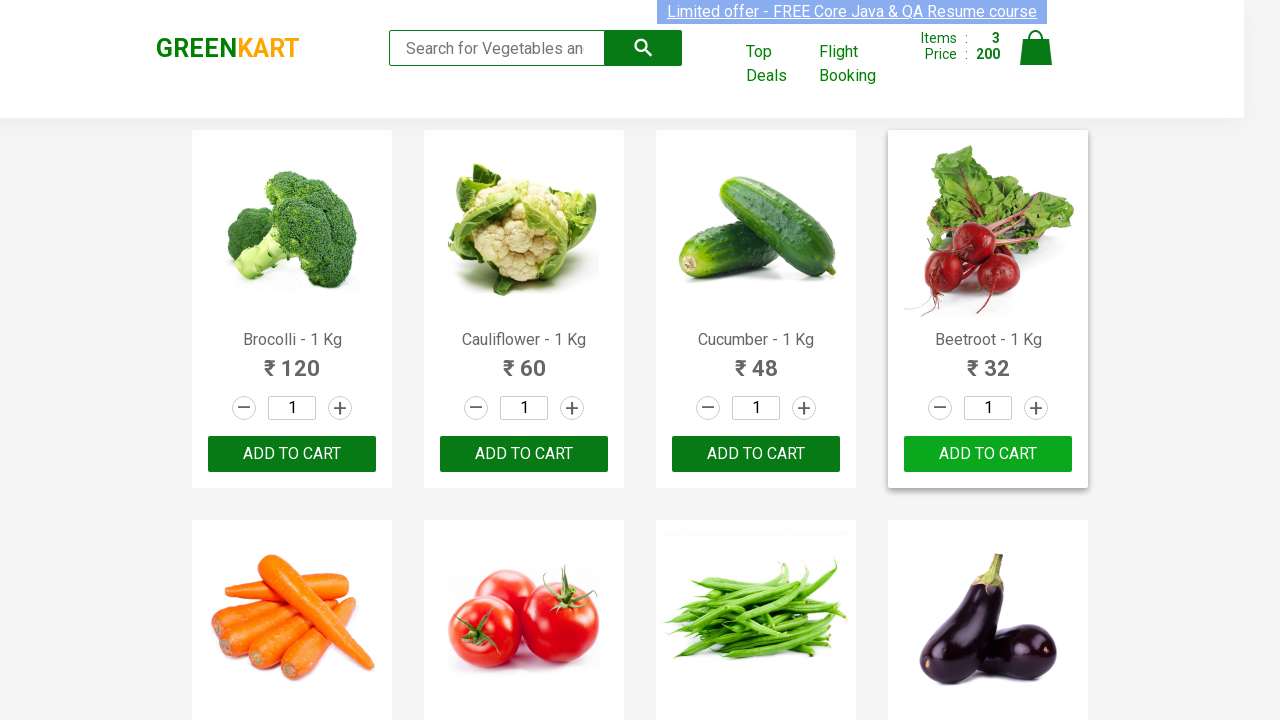

Retrieved product name: Potato - 1 Kg
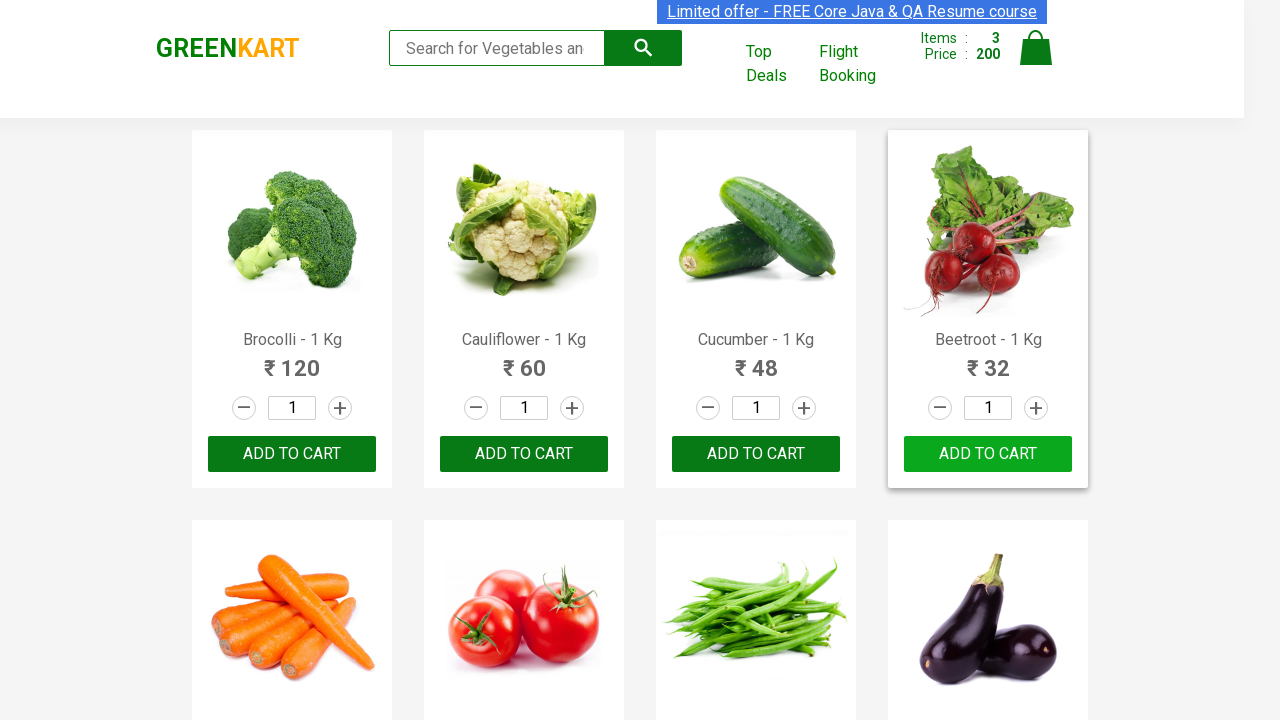

Extracted vegetable name: Potato
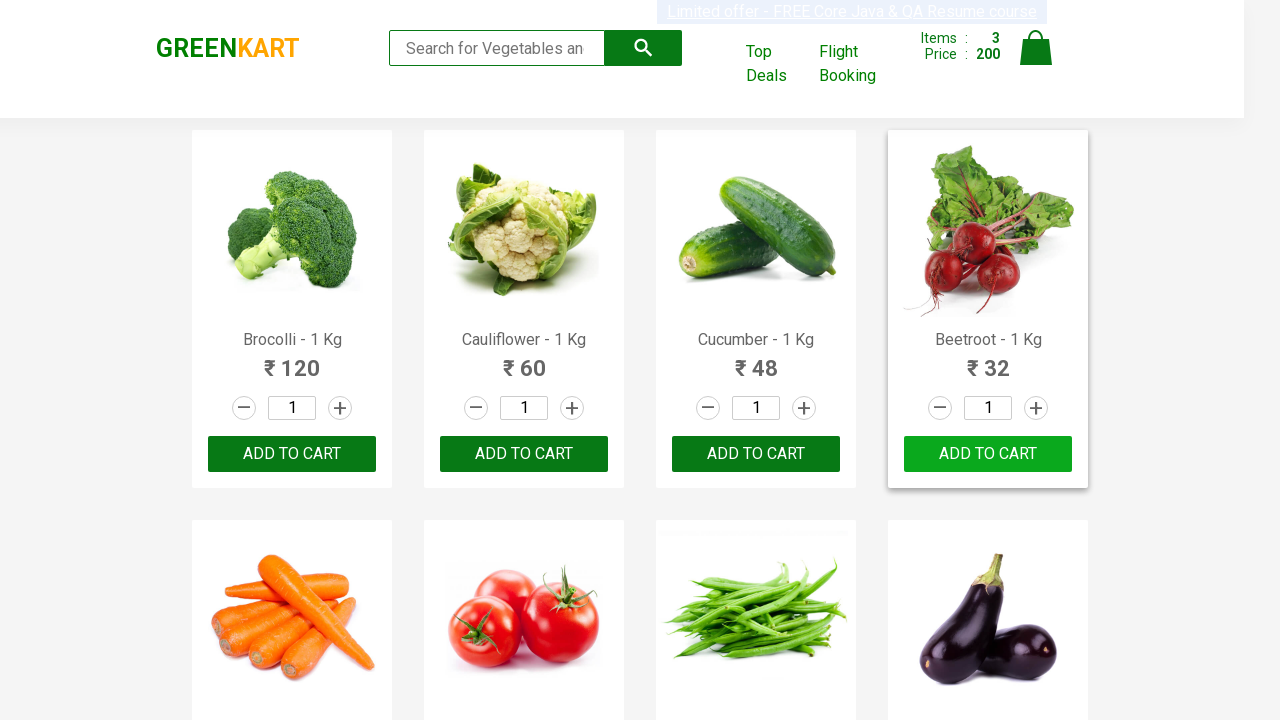

Retrieved product name: Pumpkin - 1 Kg
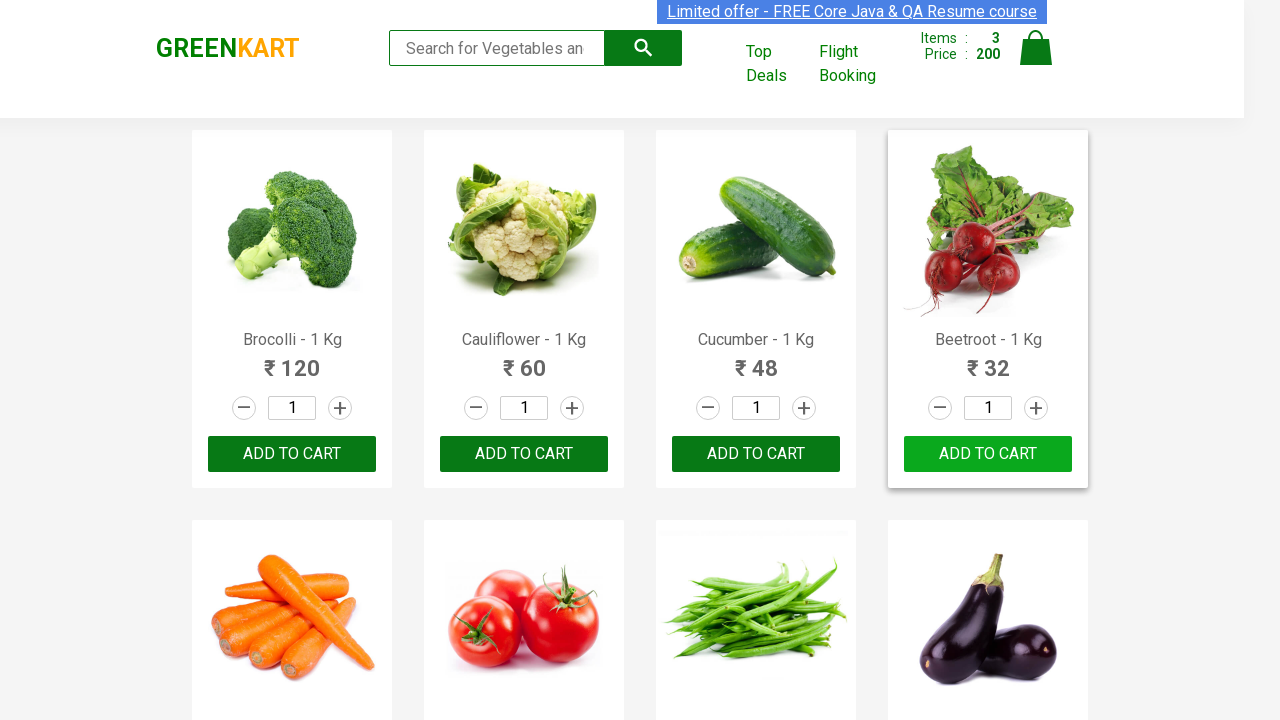

Extracted vegetable name: Pumpkin
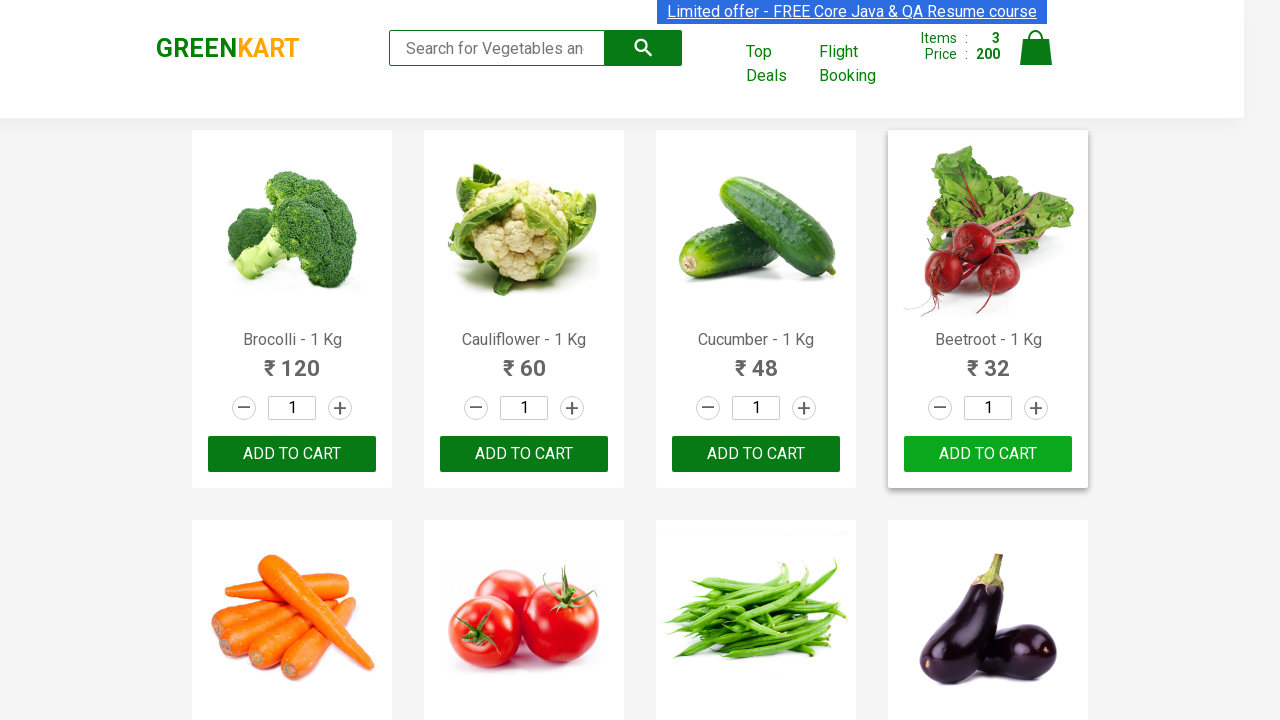

Found Pumpkin in needed list (product 4 of 5)
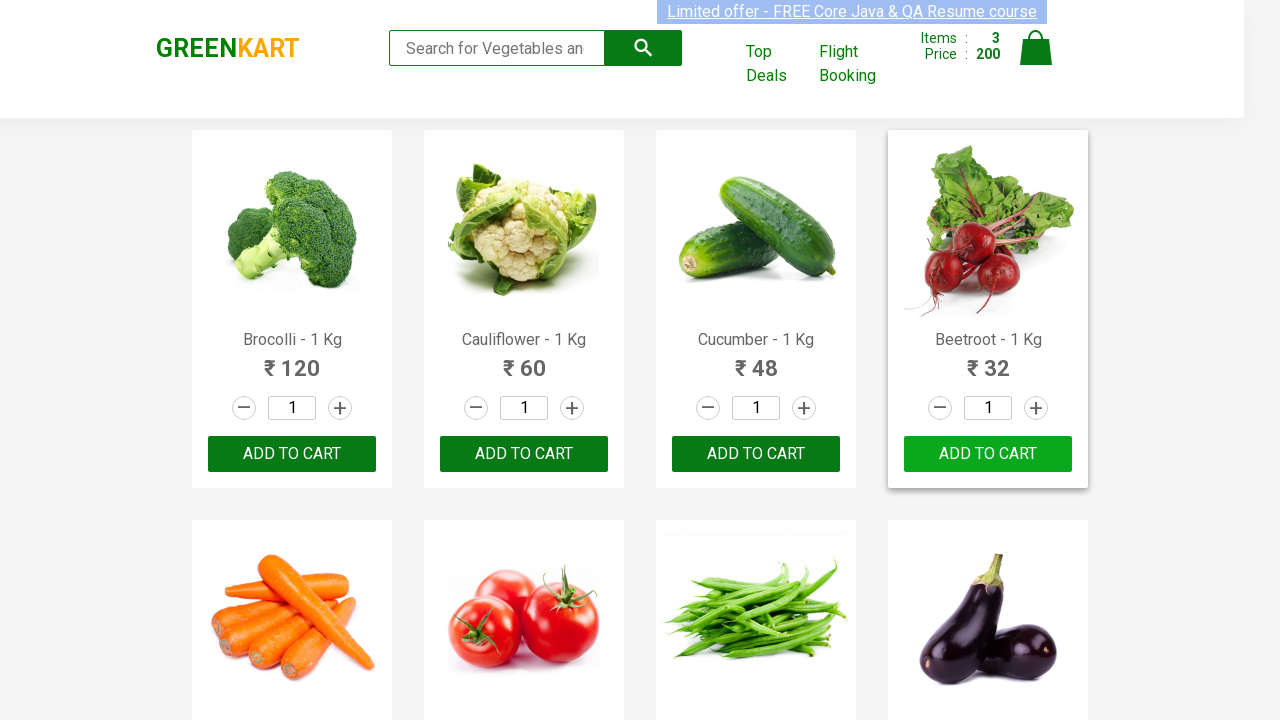

Clicked Add to Cart button for Pumpkin at (988, 360) on xpath=//div[@class='product-action']/button >> nth=11
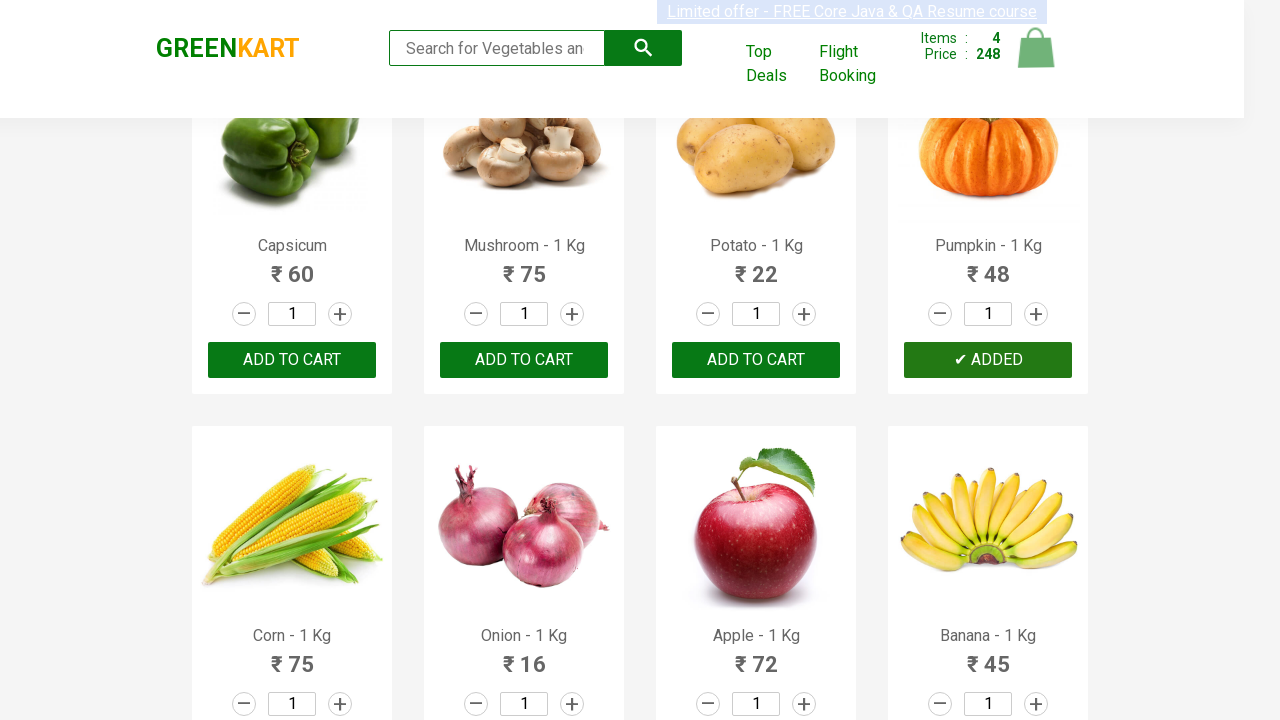

Retrieved product name: Corn - 1 Kg
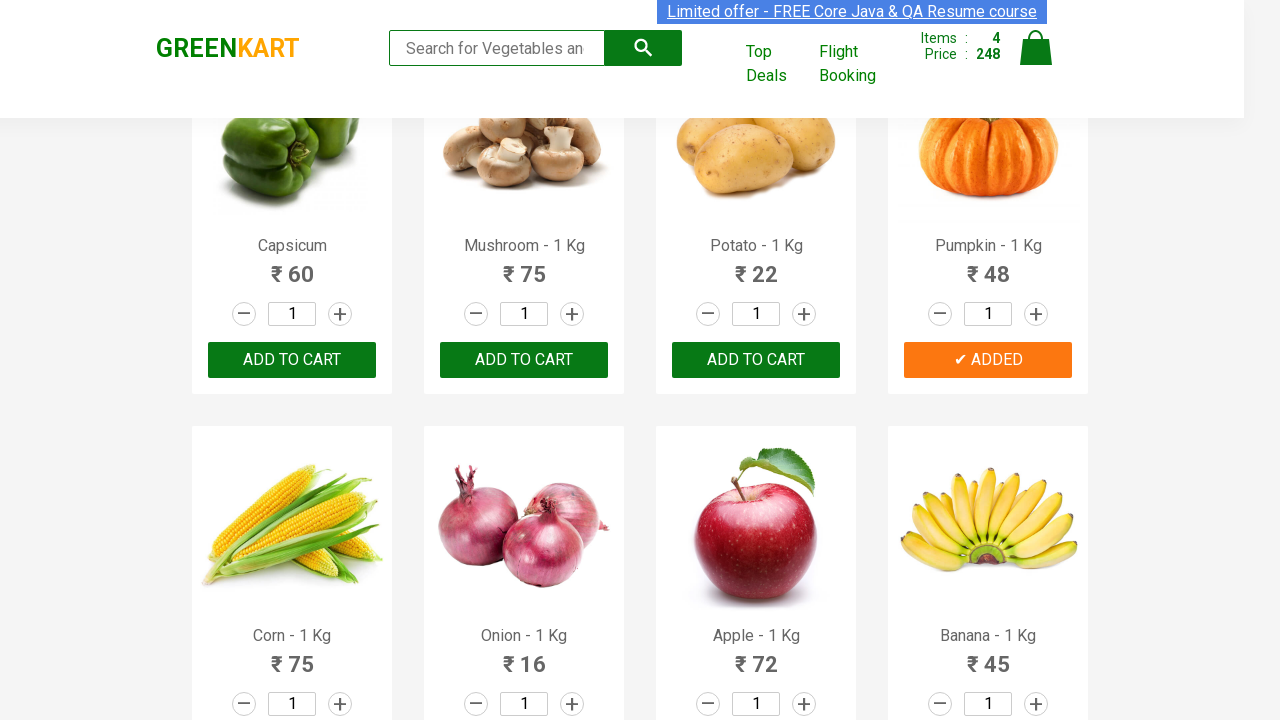

Extracted vegetable name: Corn
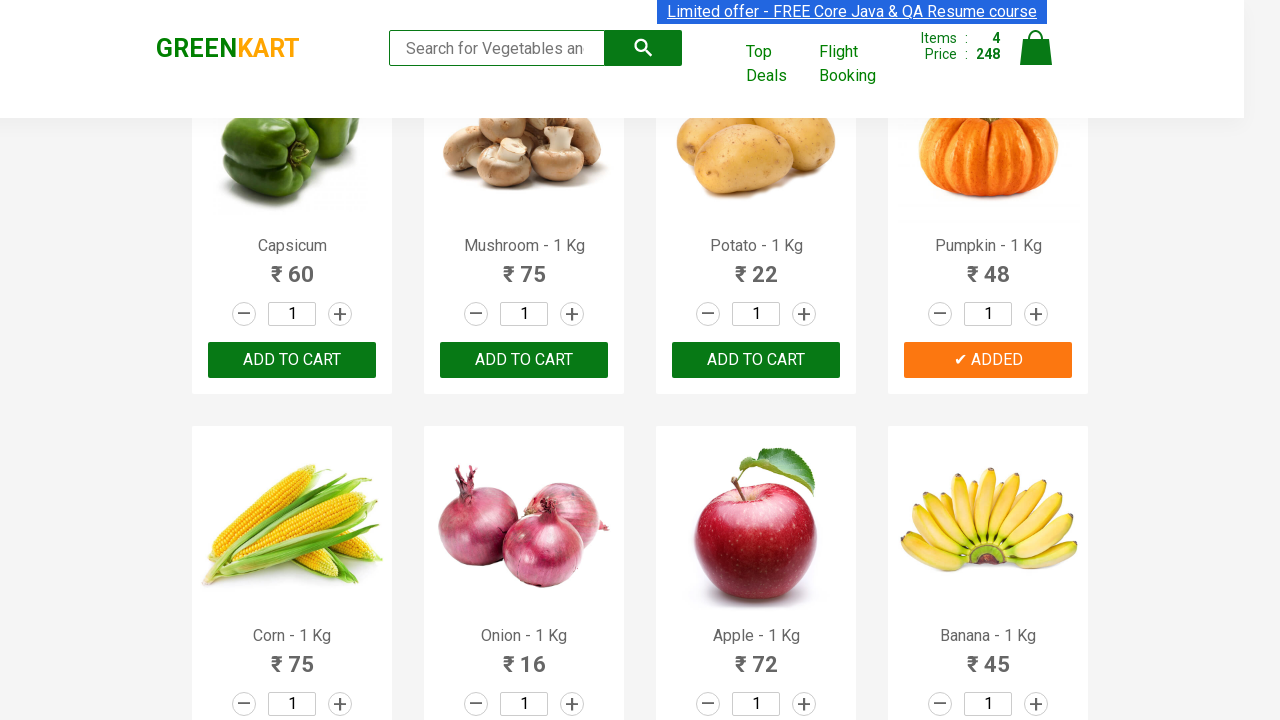

Retrieved product name: Onion - 1 Kg
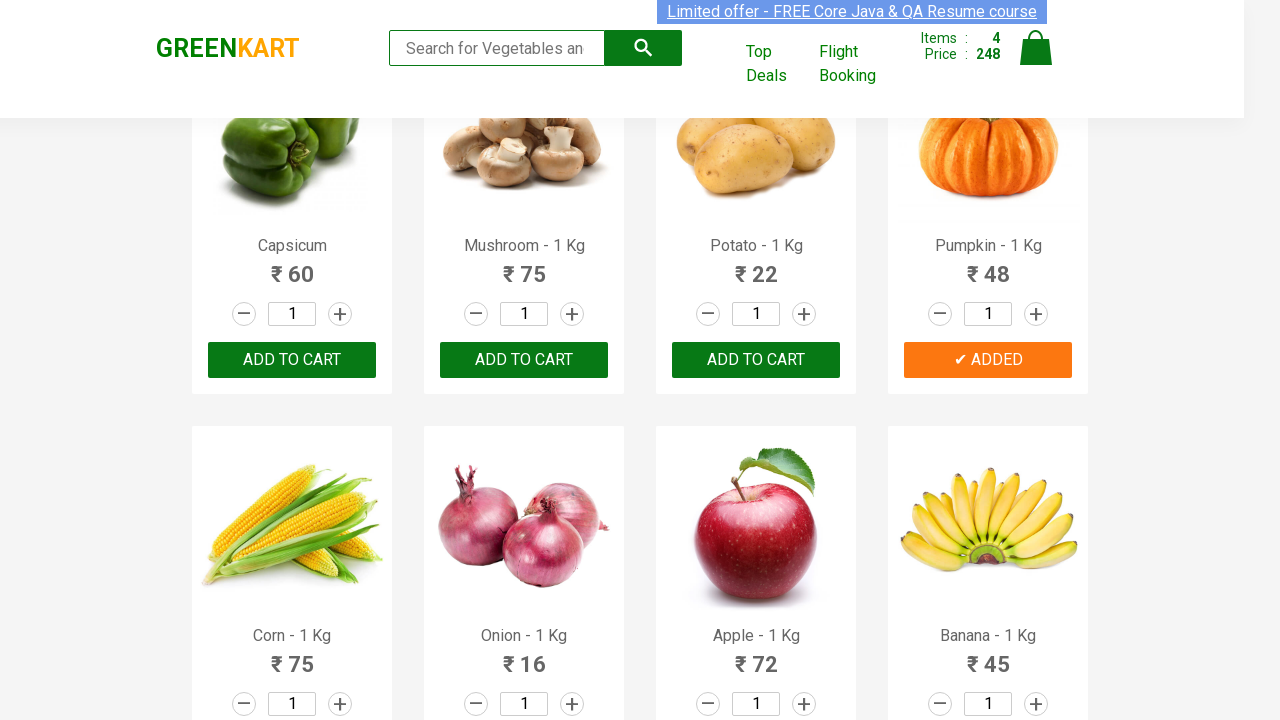

Extracted vegetable name: Onion
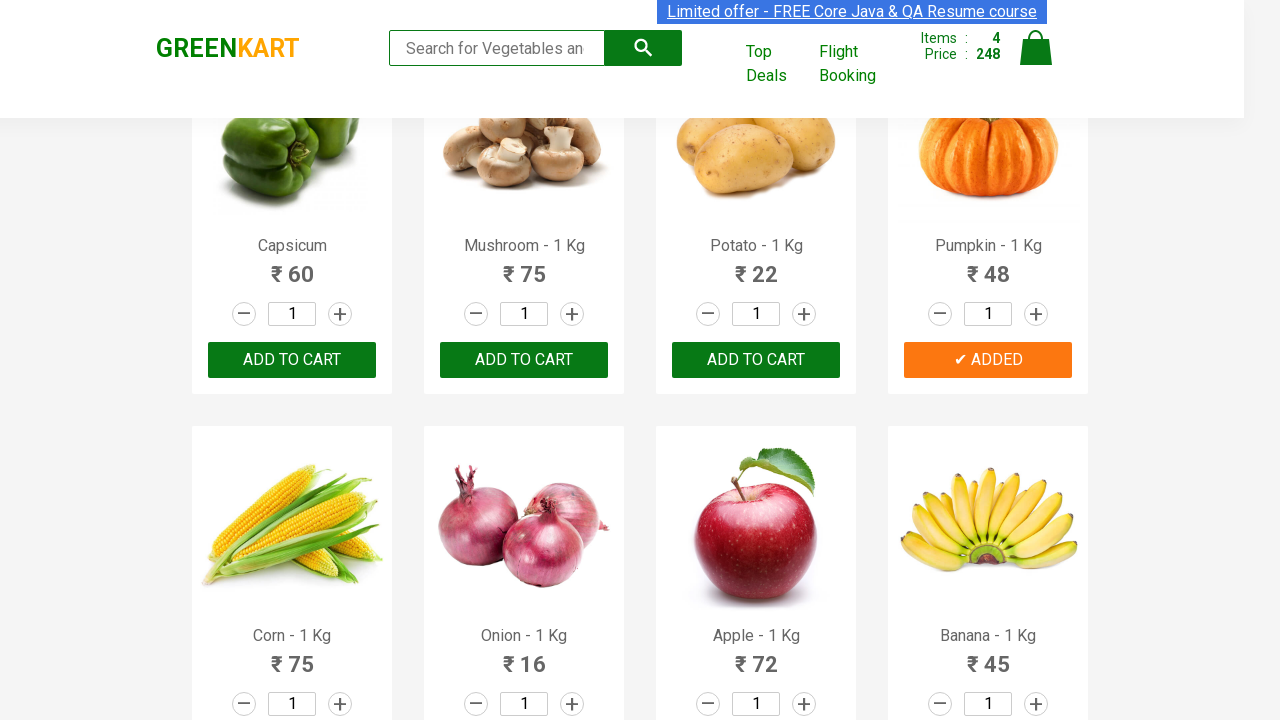

Retrieved product name: Apple - 1 Kg
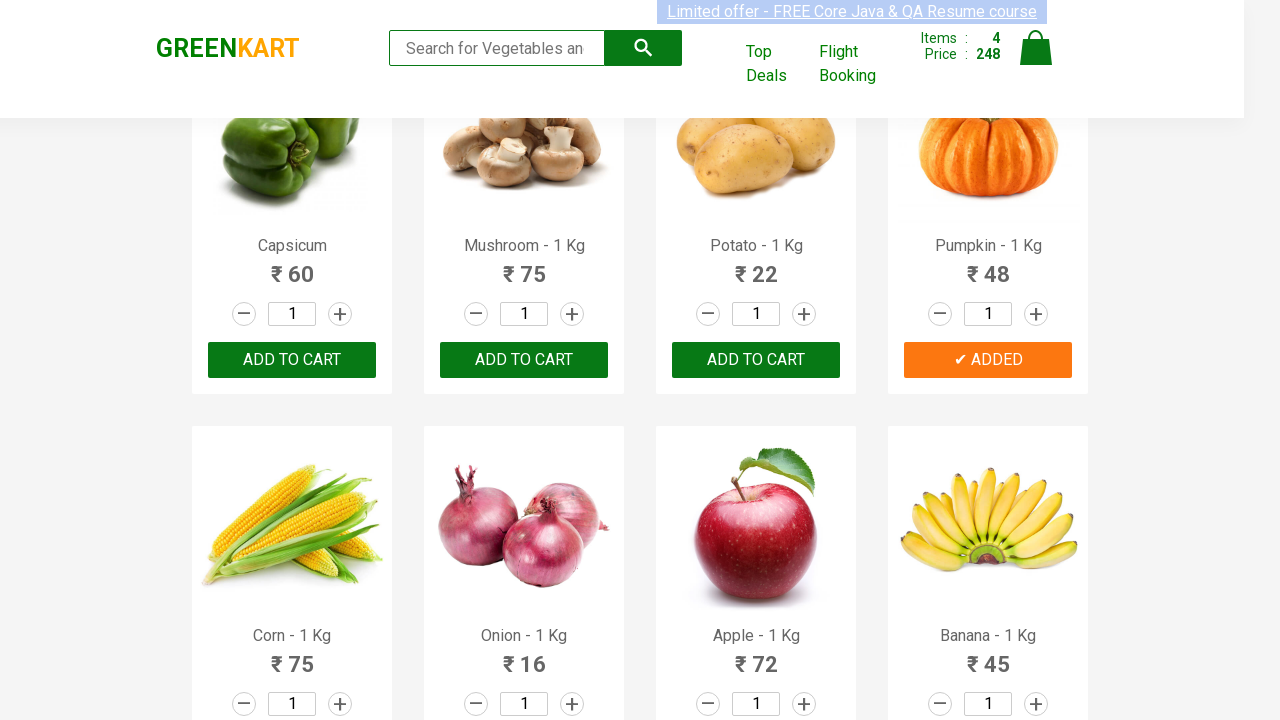

Extracted vegetable name: Apple
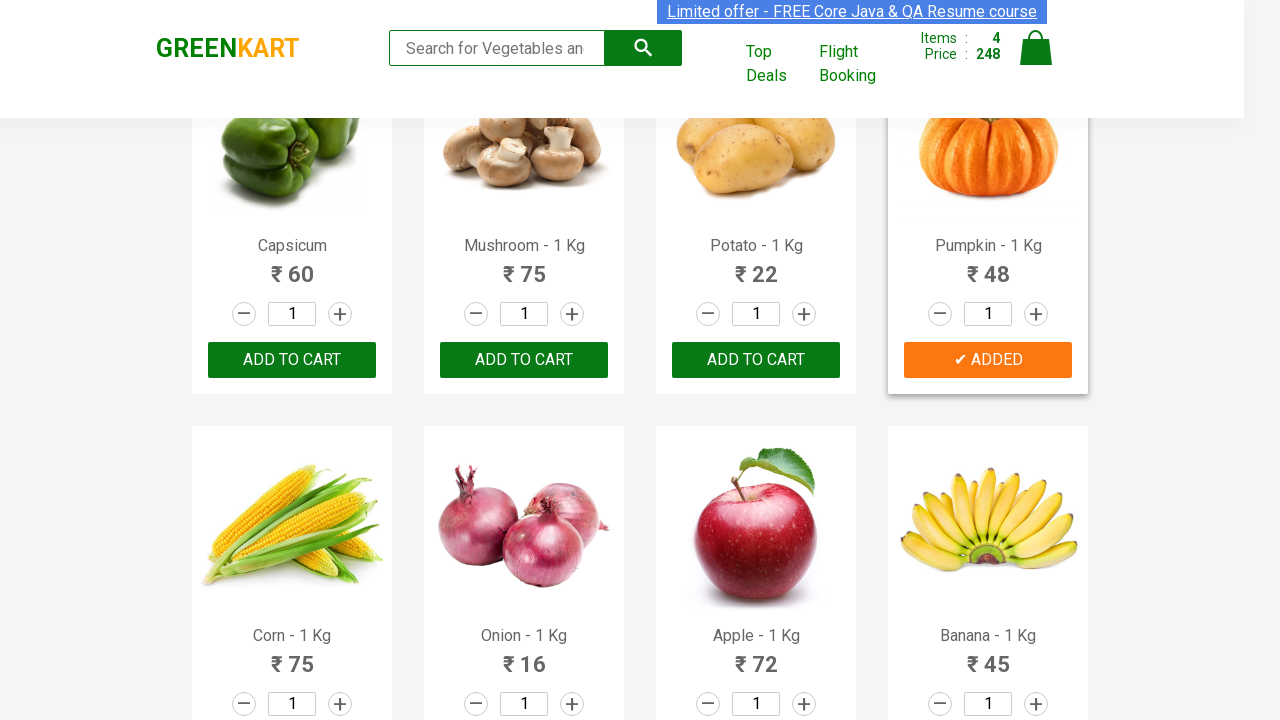

Retrieved product name: Banana - 1 Kg
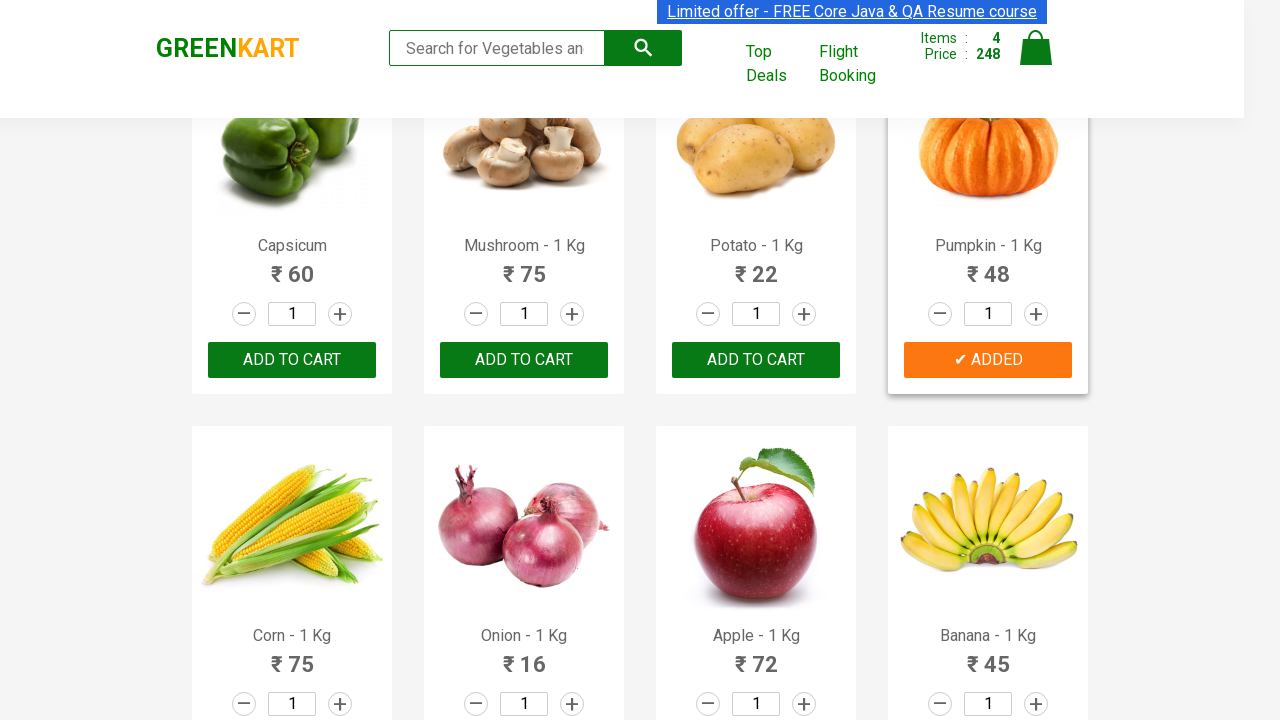

Extracted vegetable name: Banana
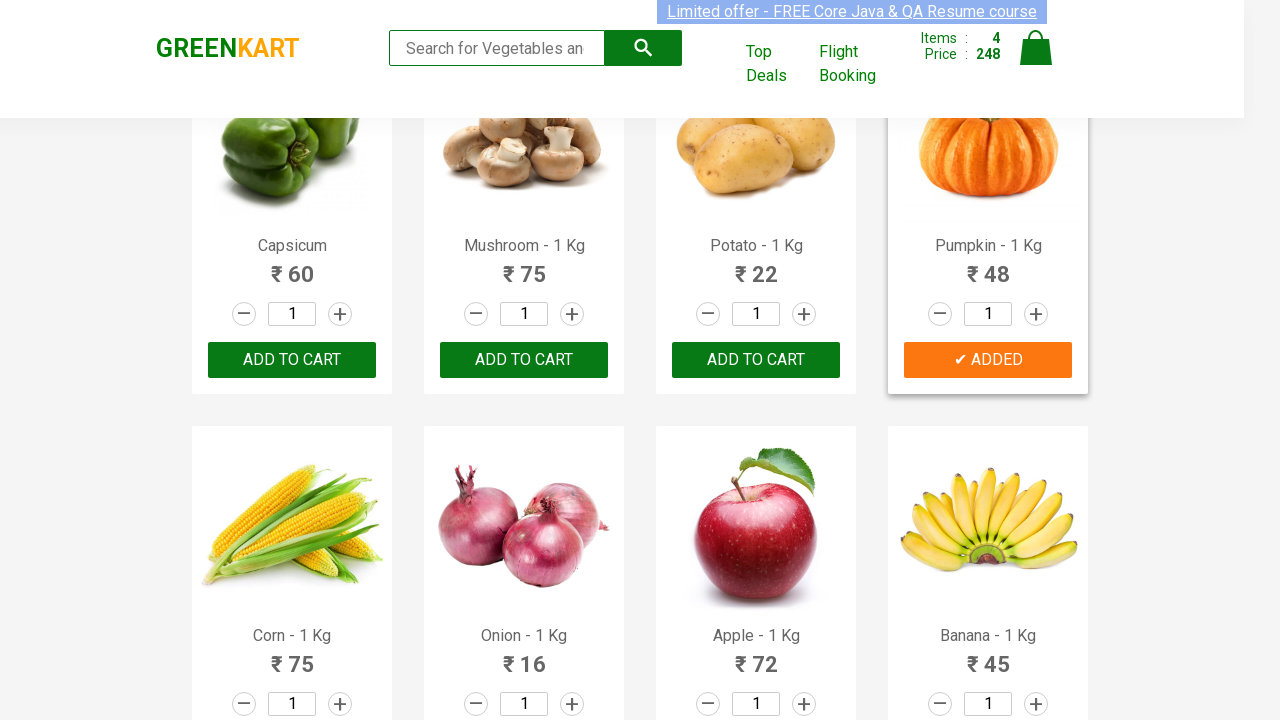

Found Banana in needed list (product 5 of 5)
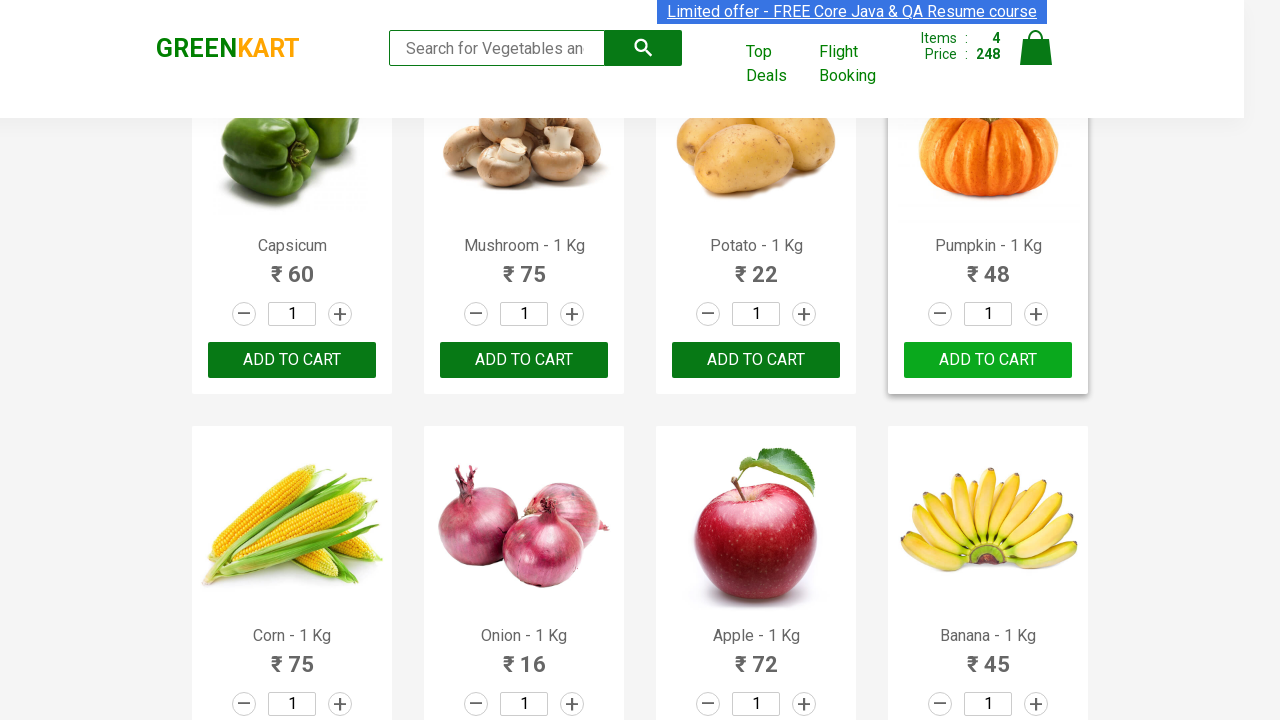

Clicked Add to Cart button for Banana at (988, 360) on xpath=//div[@class='product-action']/button >> nth=15
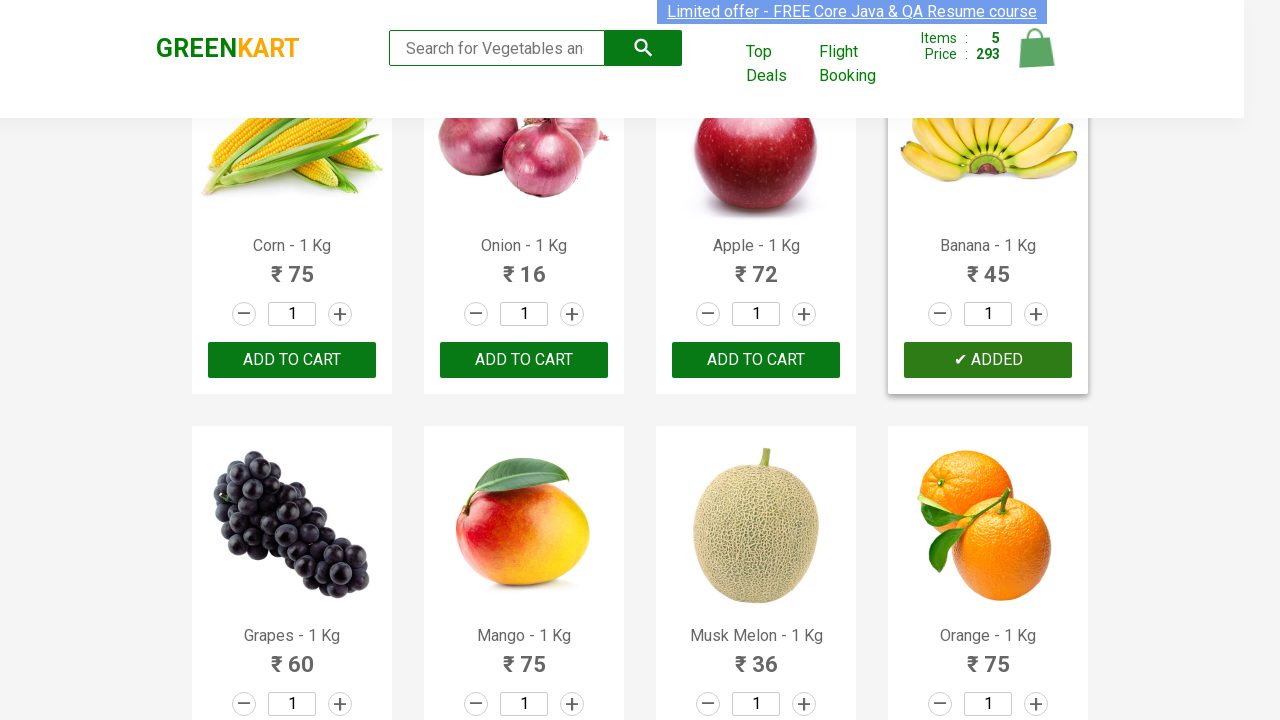

All required vegetables have been added to cart
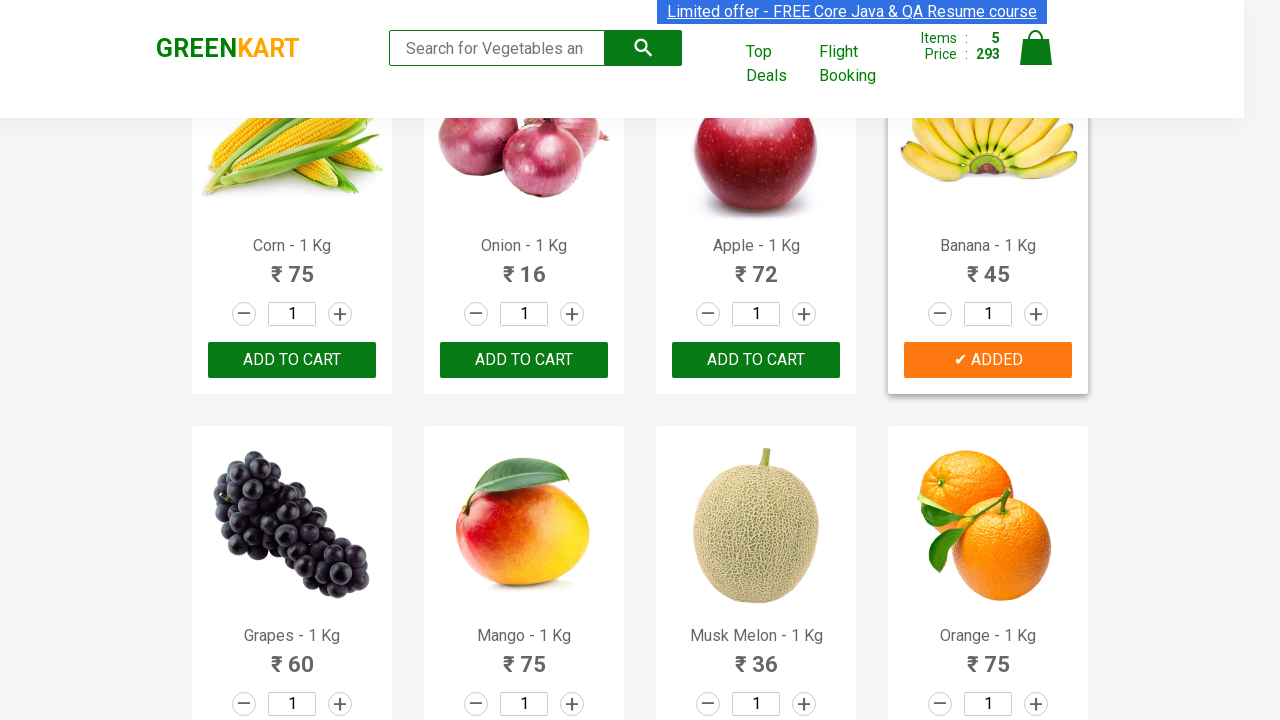

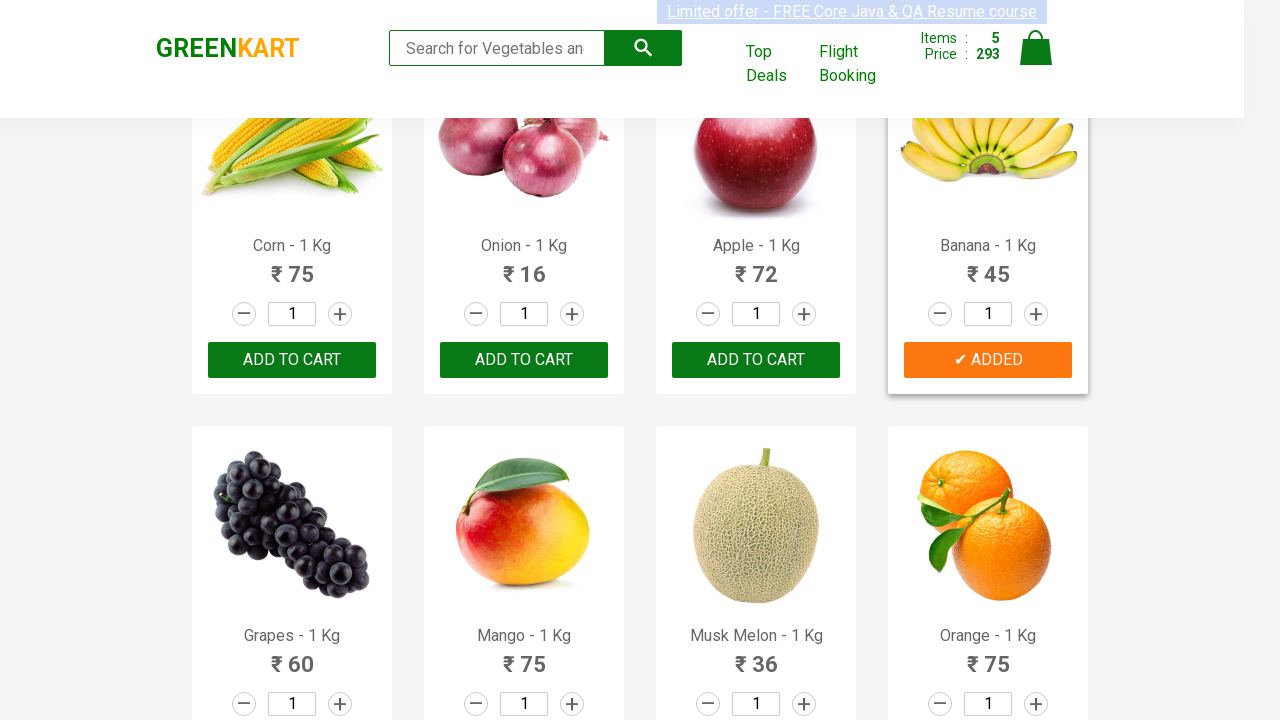